Tests checkbox functionality by randomly selecting checkboxes, printing the day name, and immediately unchecking them. The test continues until Friday has been checked and unchecked three times.

Starting URL: http://samples.gwtproject.org/samples/Showcase/Showcase.html#!CwCheckBox

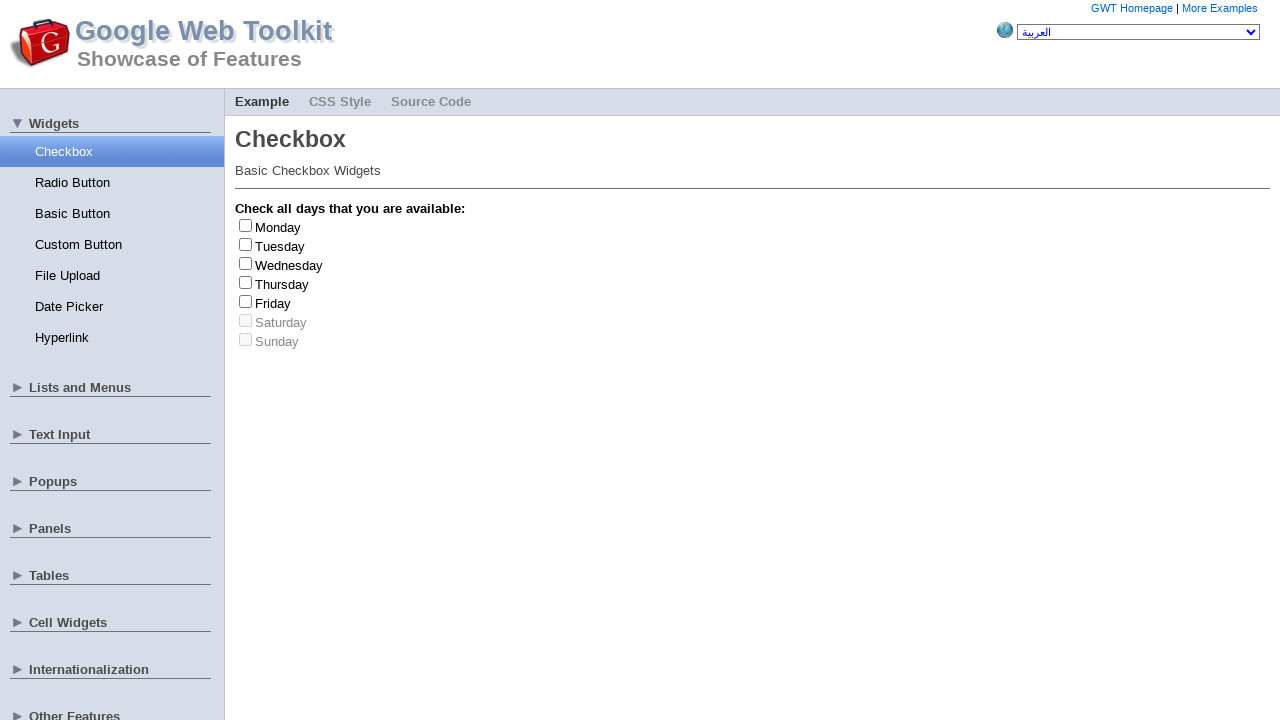

Waited for checkboxes to load on the page
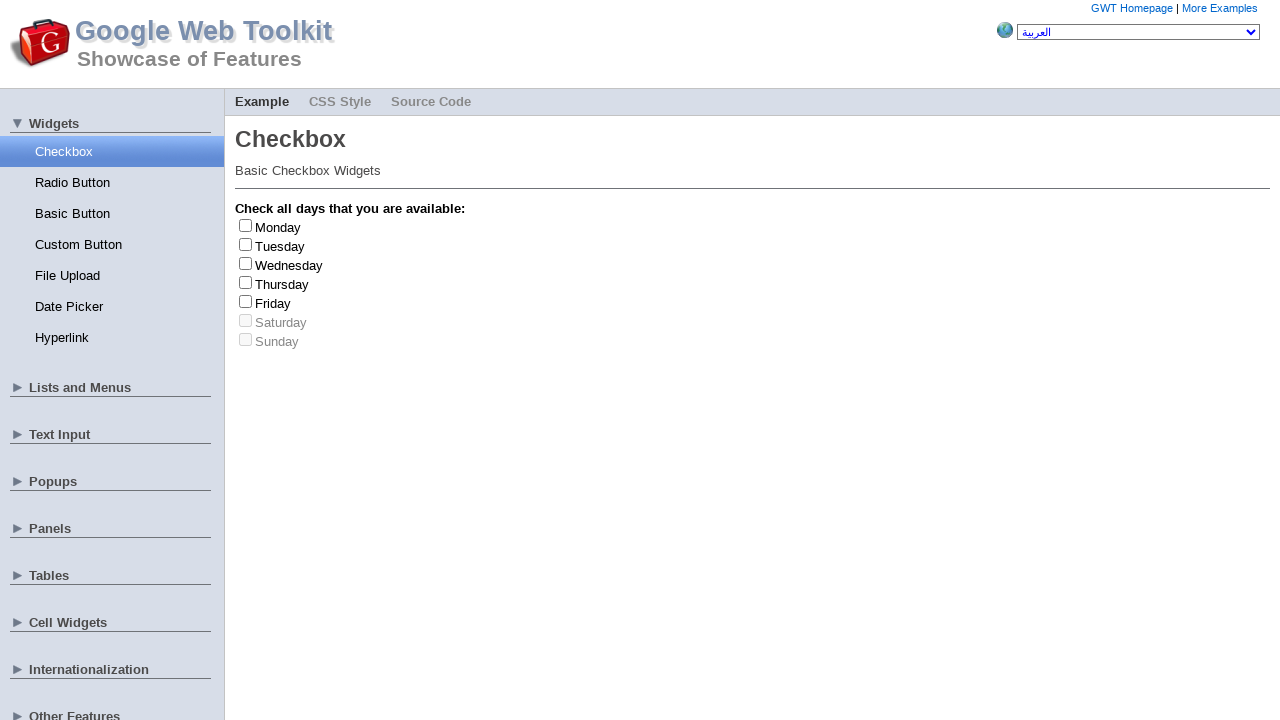

Located all checkbox elements
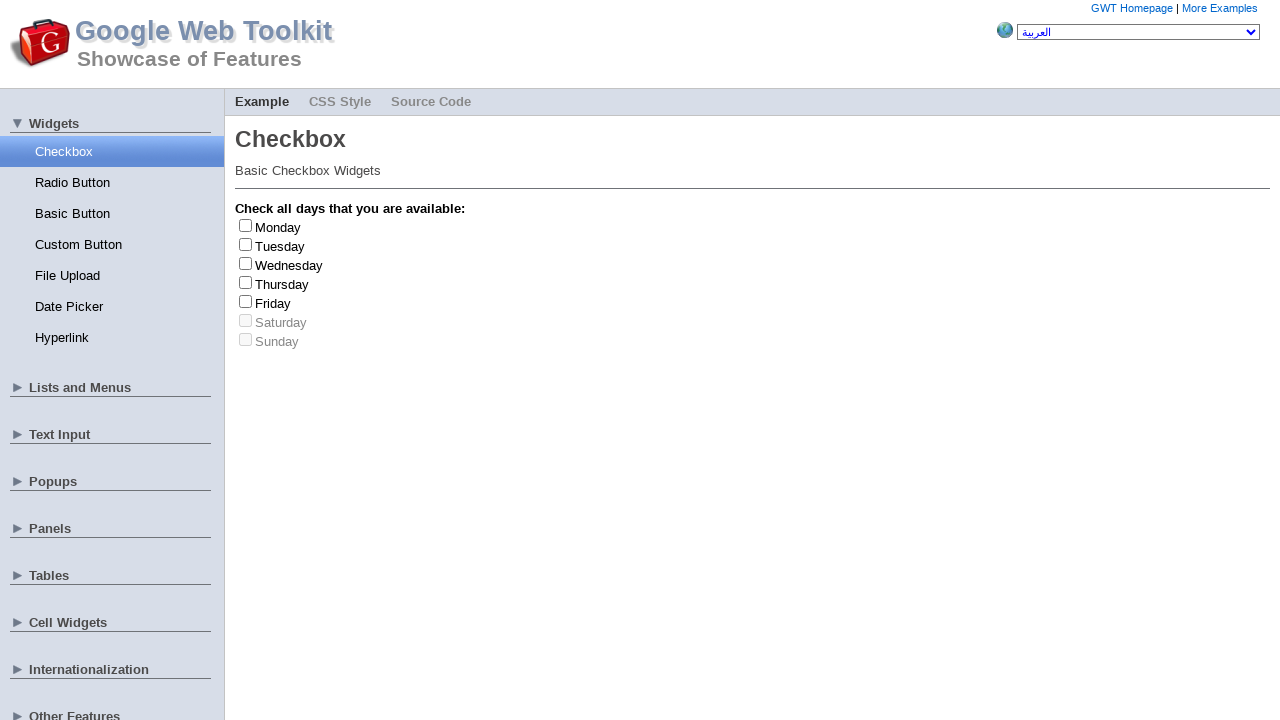

Located all checkbox labels
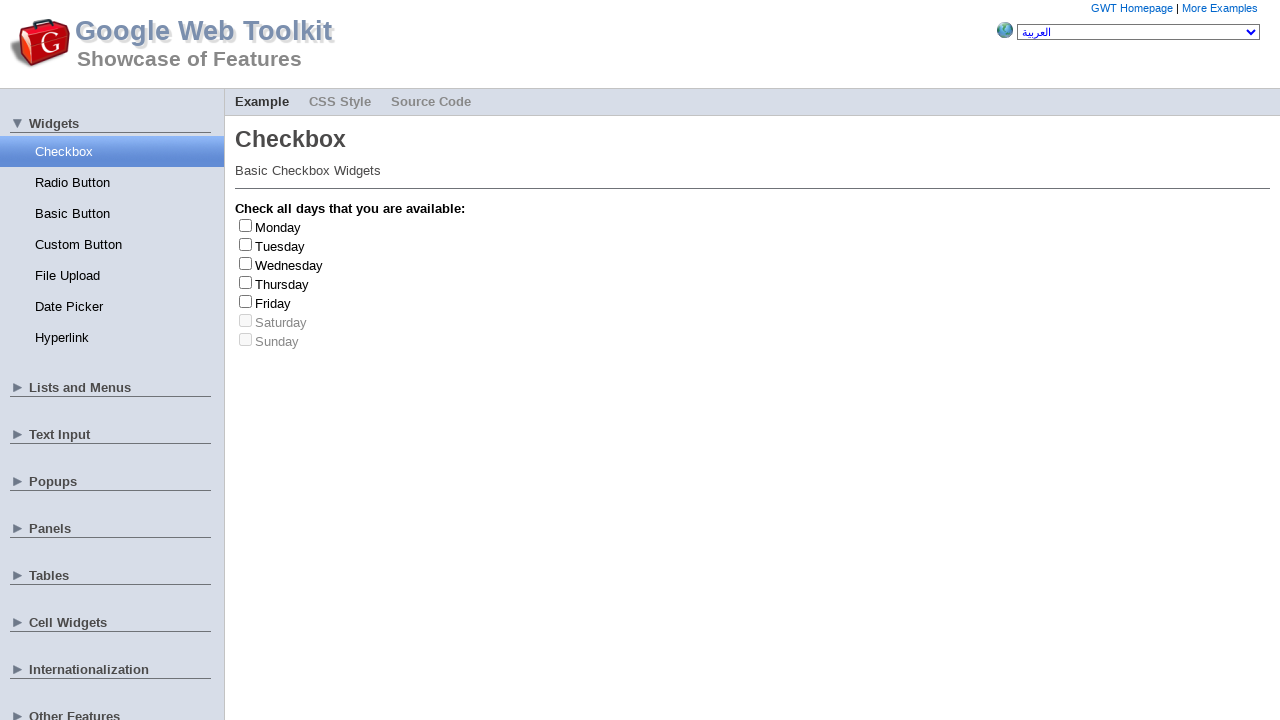

Found 7 checkboxes on the page
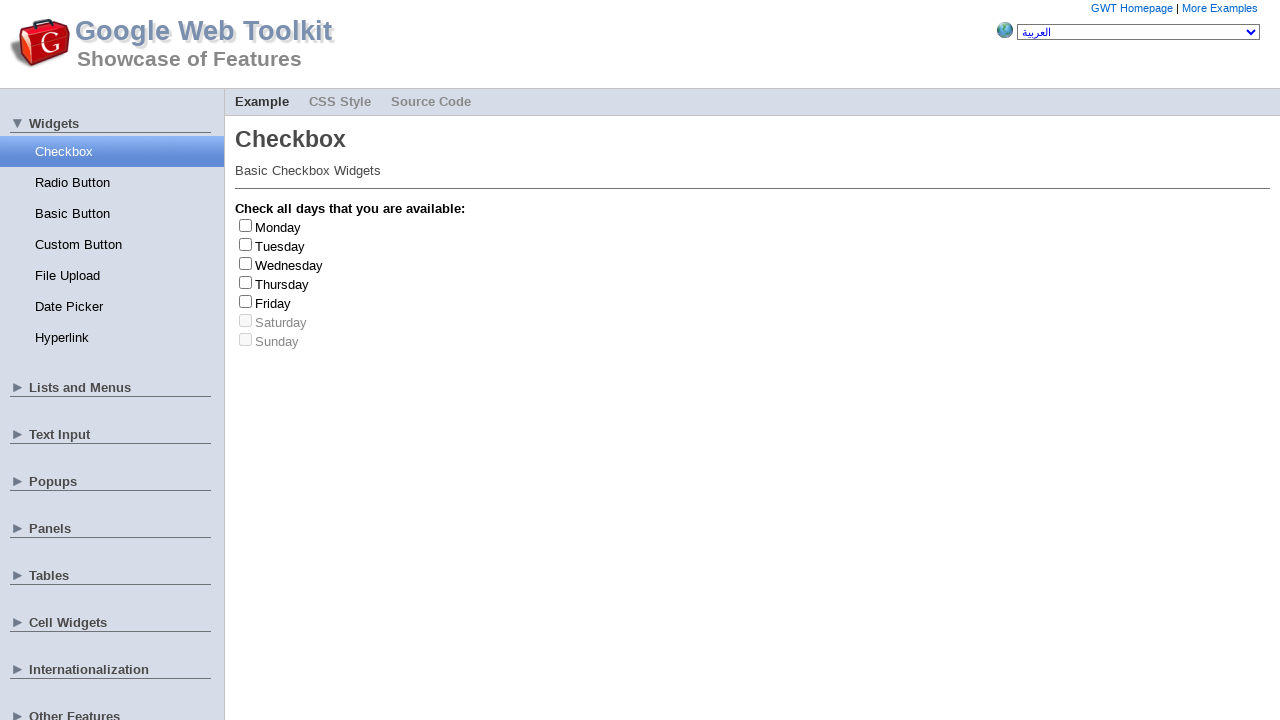

Clicked checkbox at index 0 to check it at (246, 225) on input[type='checkbox'] >> nth=0
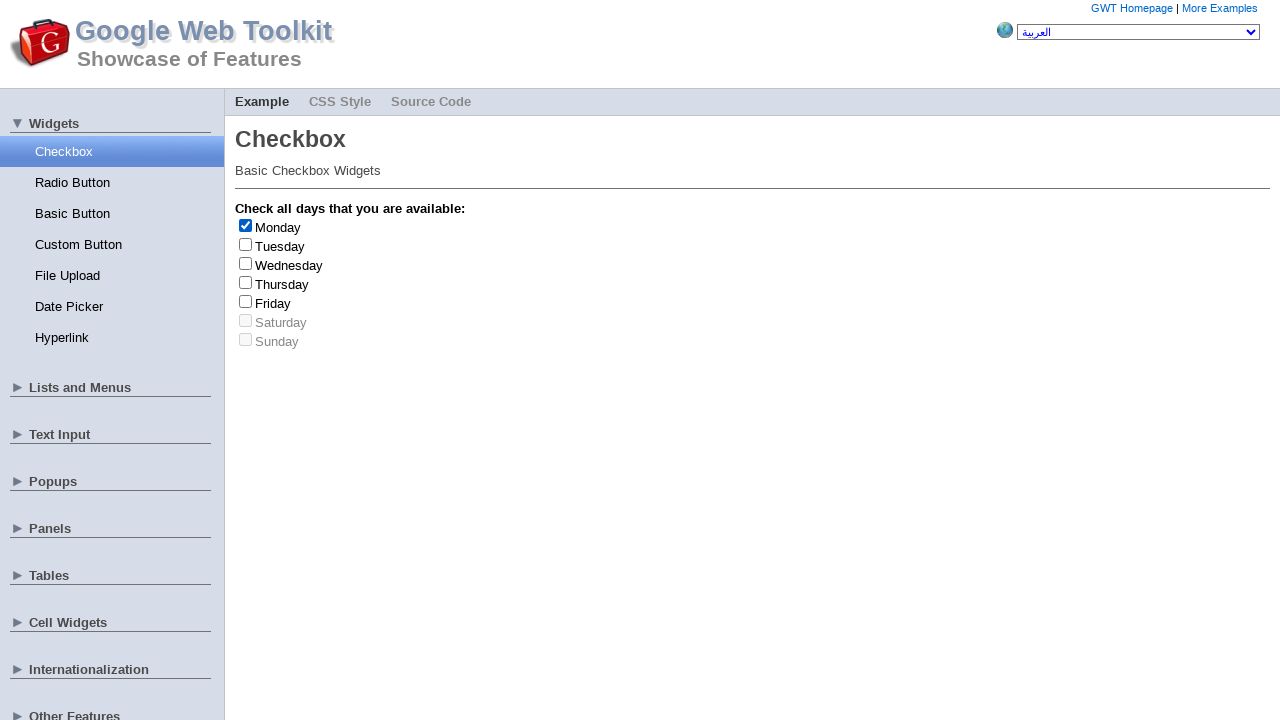

Retrieved label text: Monday
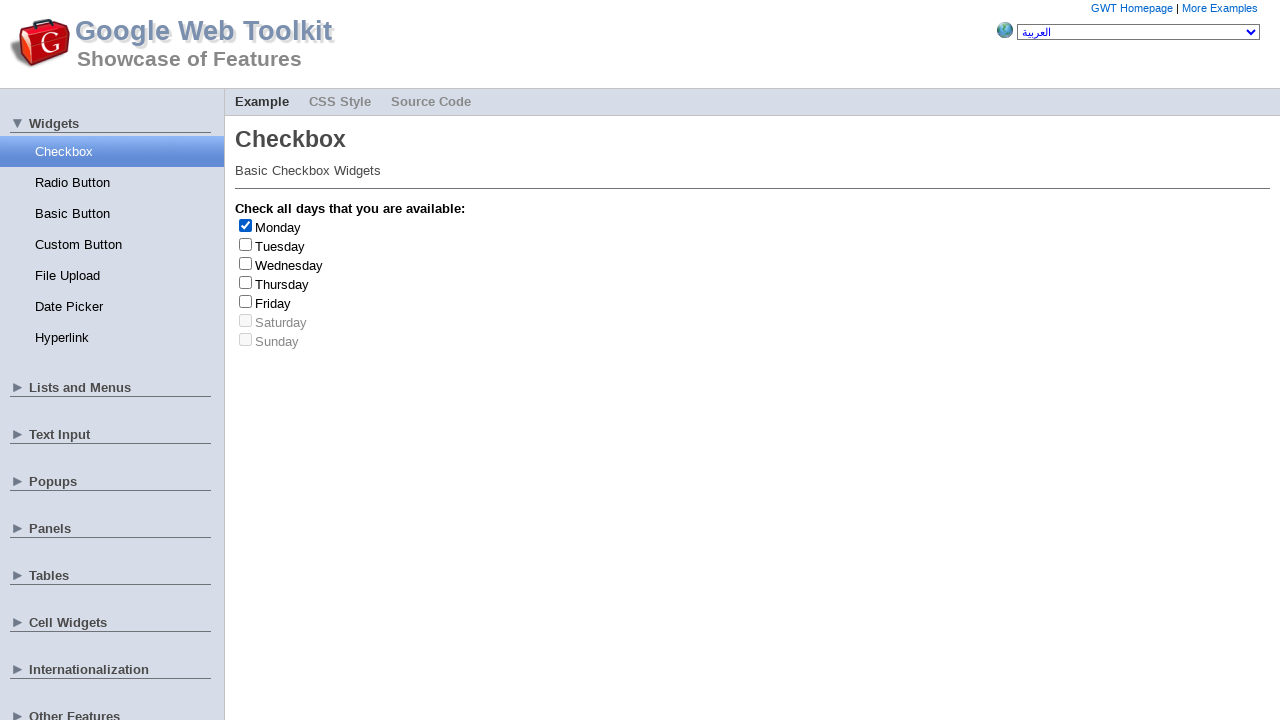

Clicked checkbox at index 0 to uncheck it at (246, 225) on input[type='checkbox'] >> nth=0
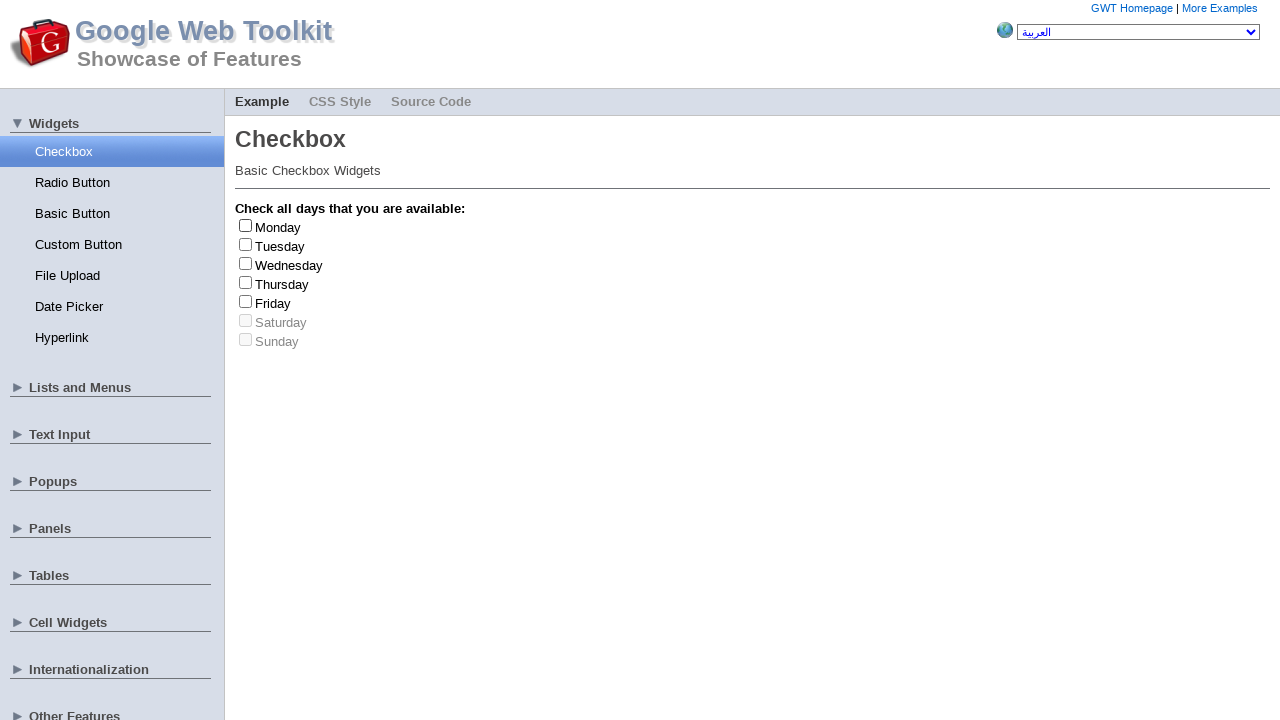

Clicked checkbox at index 3 to check it at (246, 282) on input[type='checkbox'] >> nth=3
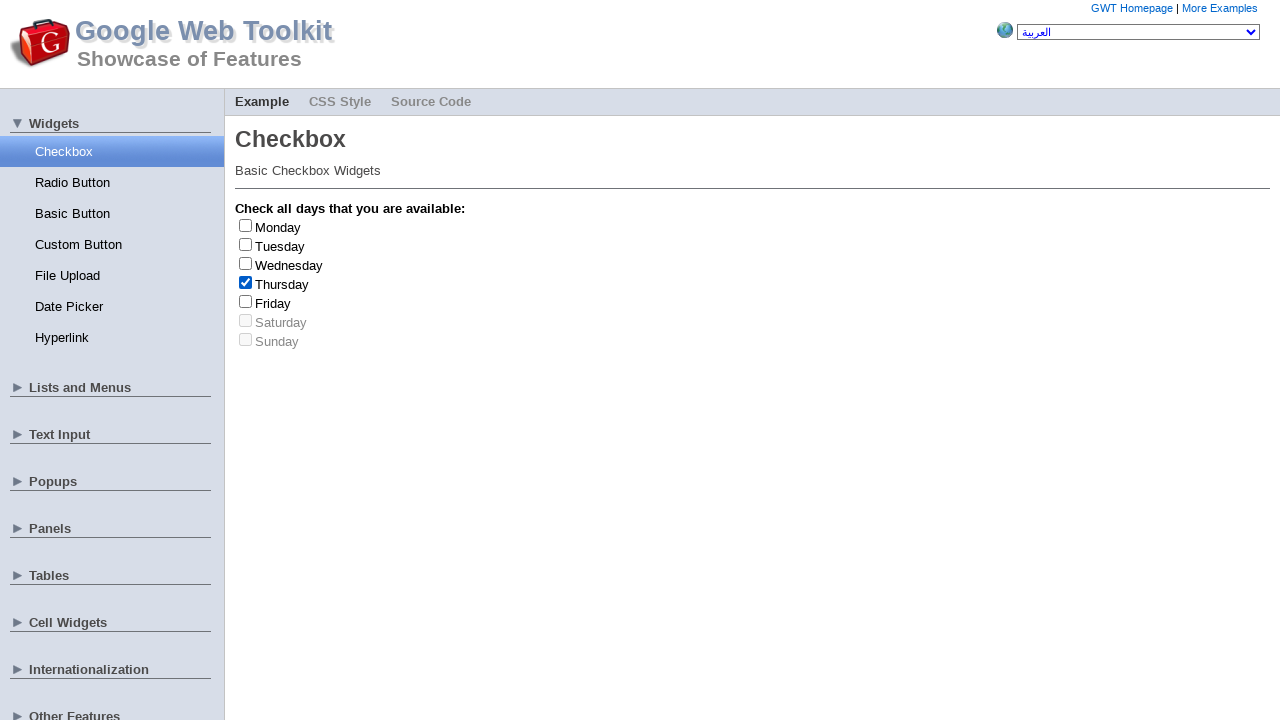

Retrieved label text: Thursday
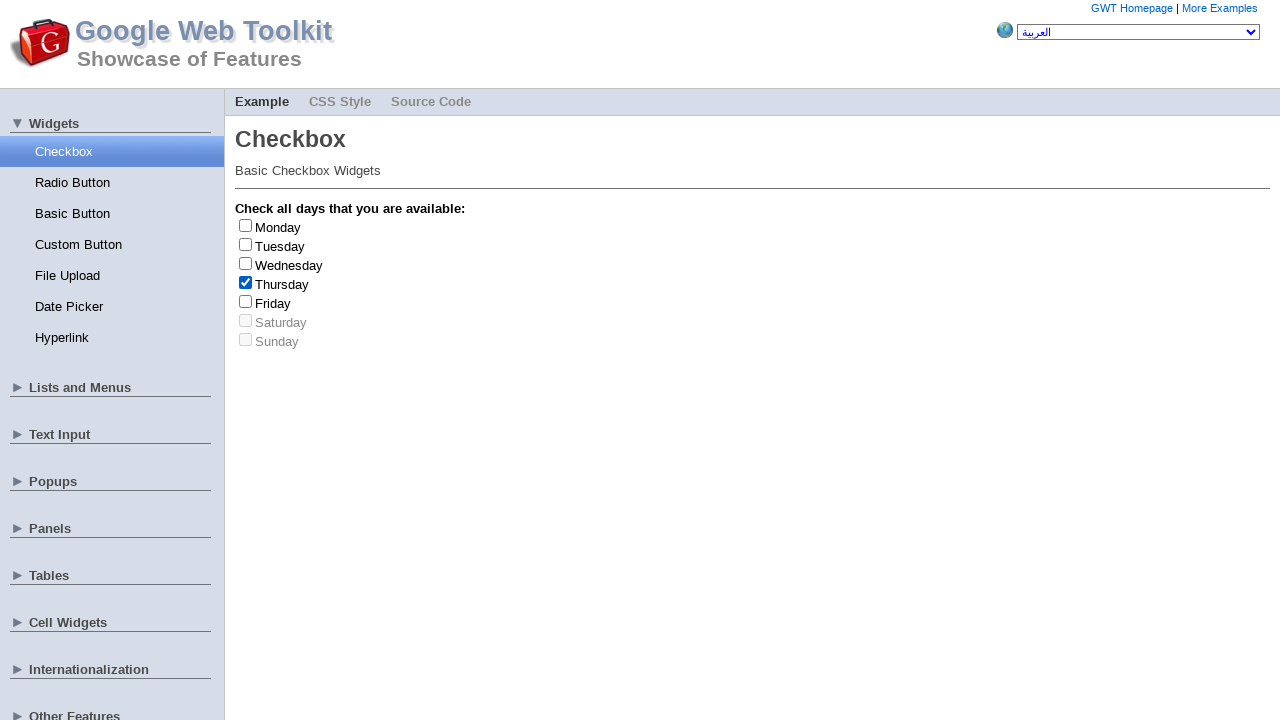

Clicked checkbox at index 3 to uncheck it at (246, 282) on input[type='checkbox'] >> nth=3
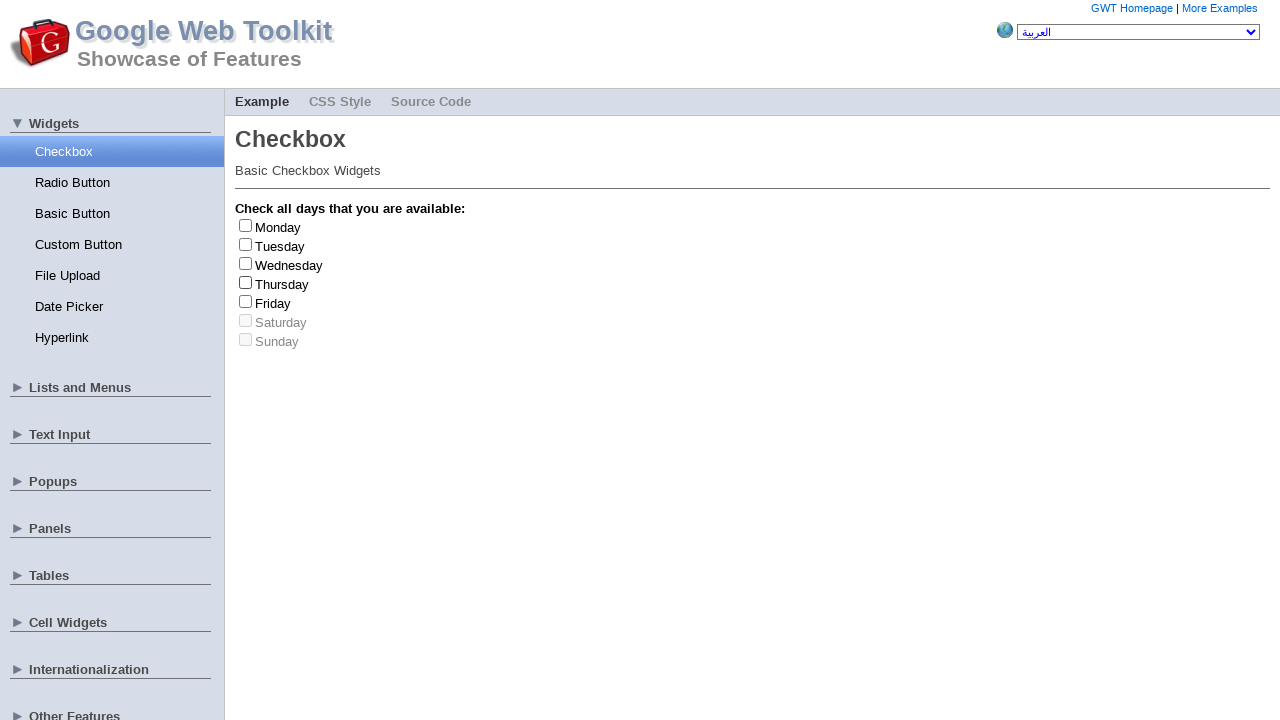

Clicked checkbox at index 4 to check it at (246, 301) on input[type='checkbox'] >> nth=4
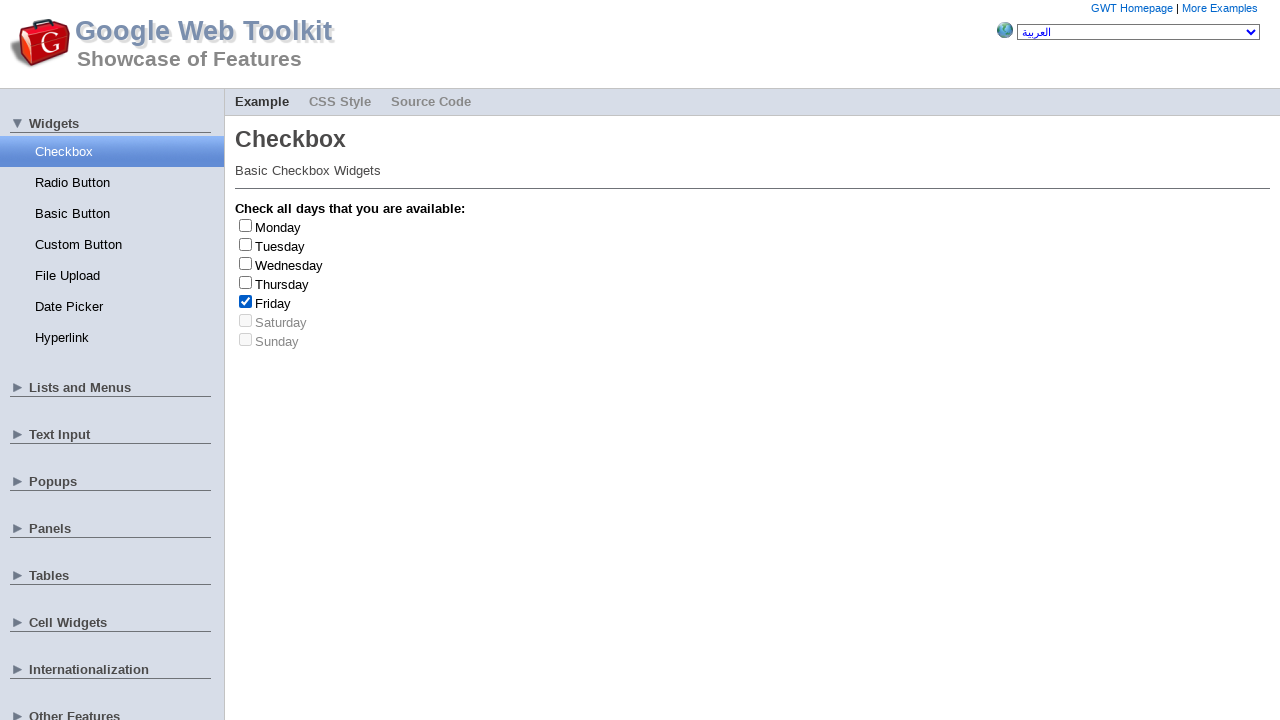

Retrieved label text: Friday
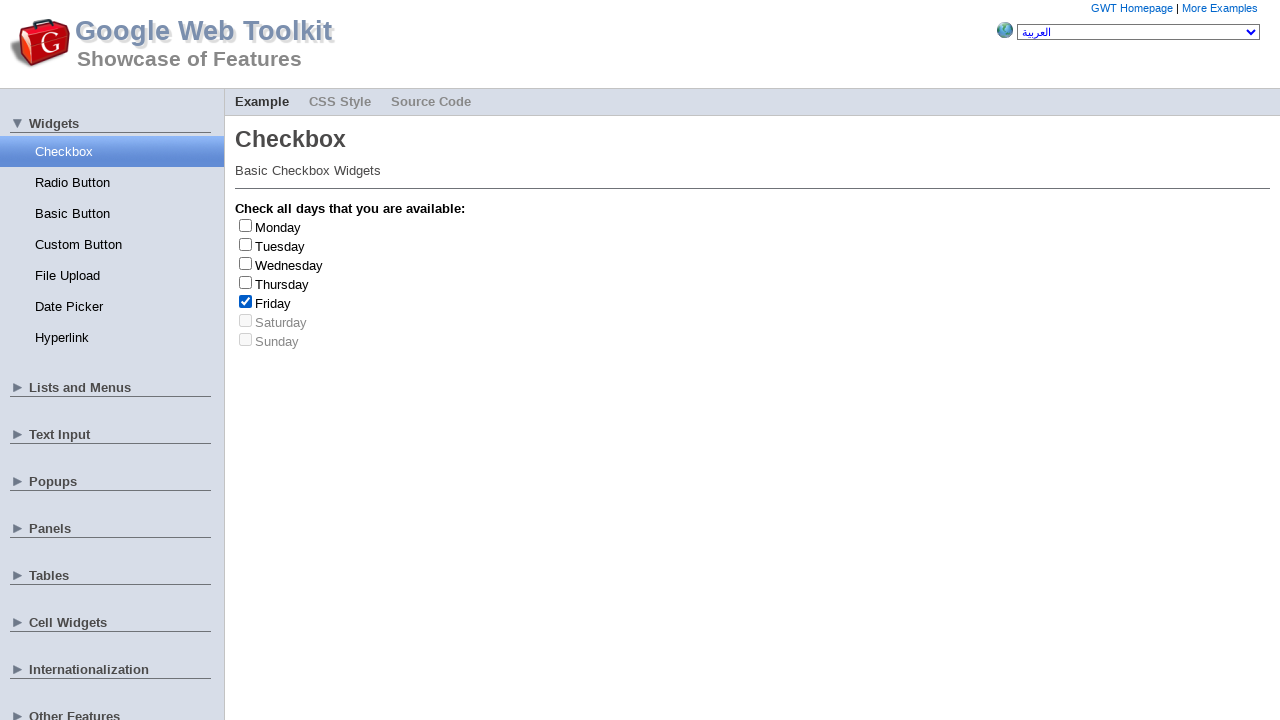

Clicked checkbox at index 4 to uncheck it at (246, 301) on input[type='checkbox'] >> nth=4
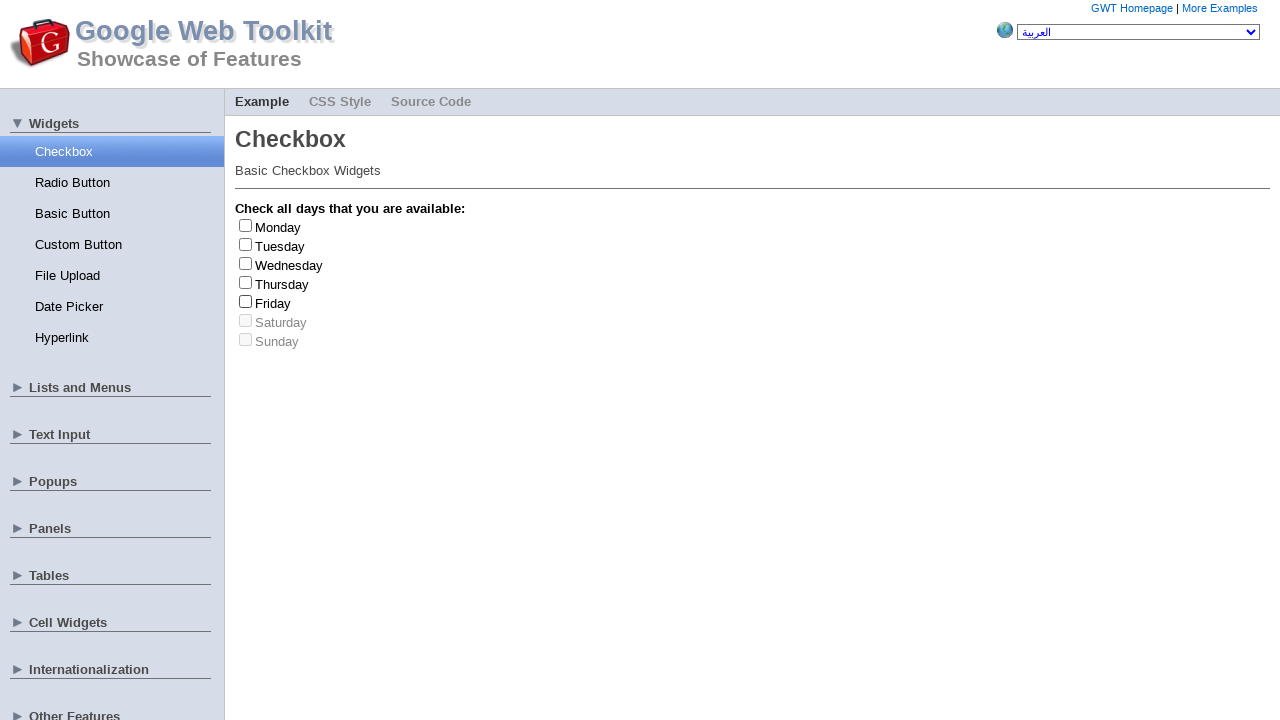

Friday checked and unchecked (count: 1/3)
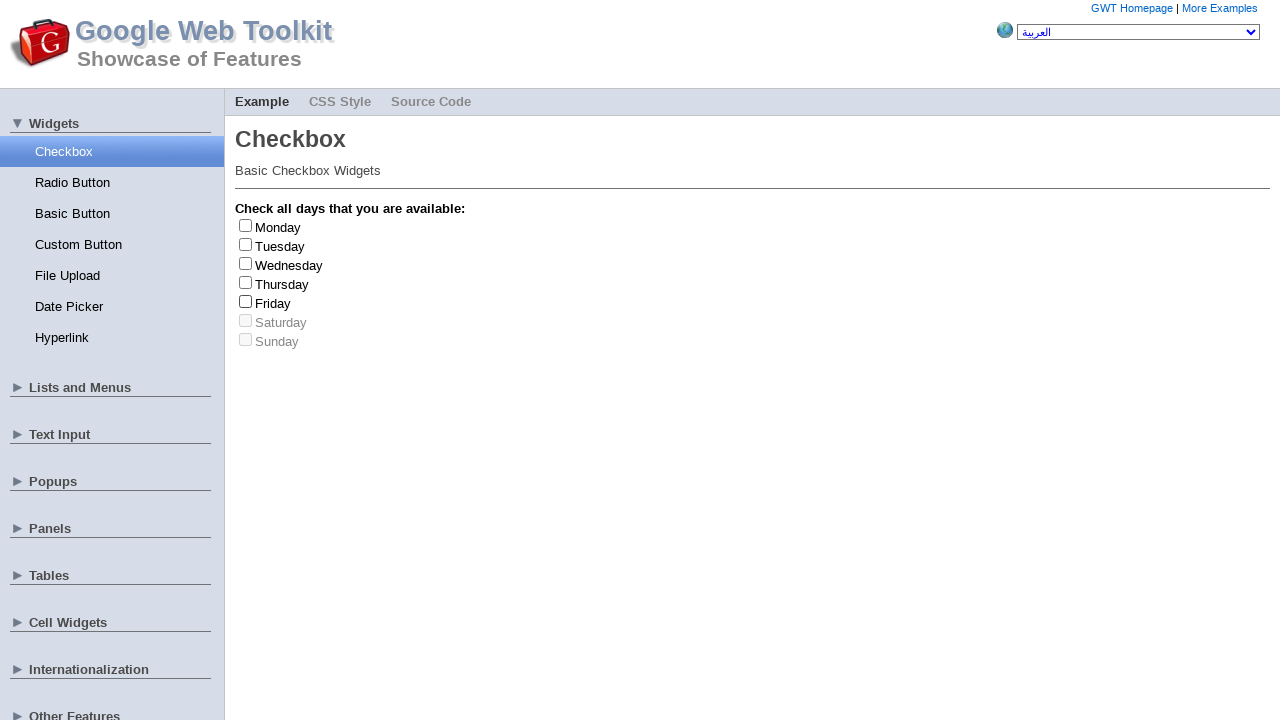

Clicked checkbox at index 1 to check it at (246, 244) on input[type='checkbox'] >> nth=1
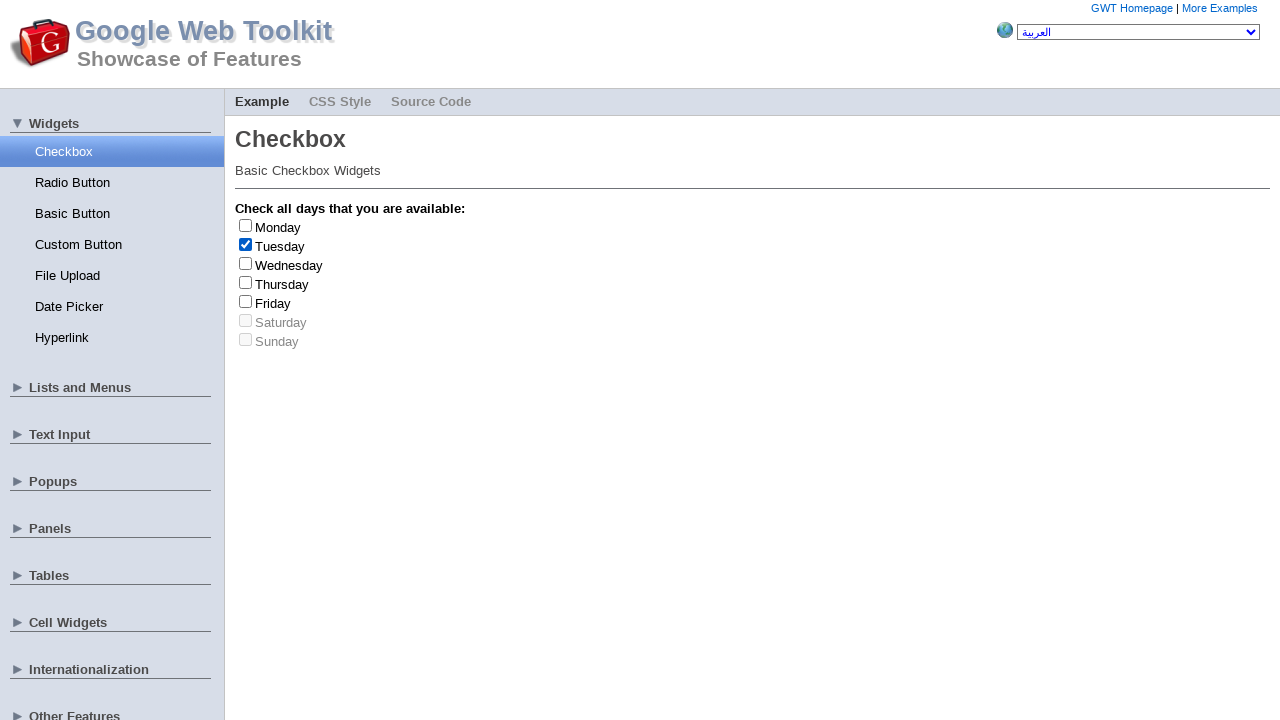

Retrieved label text: Tuesday
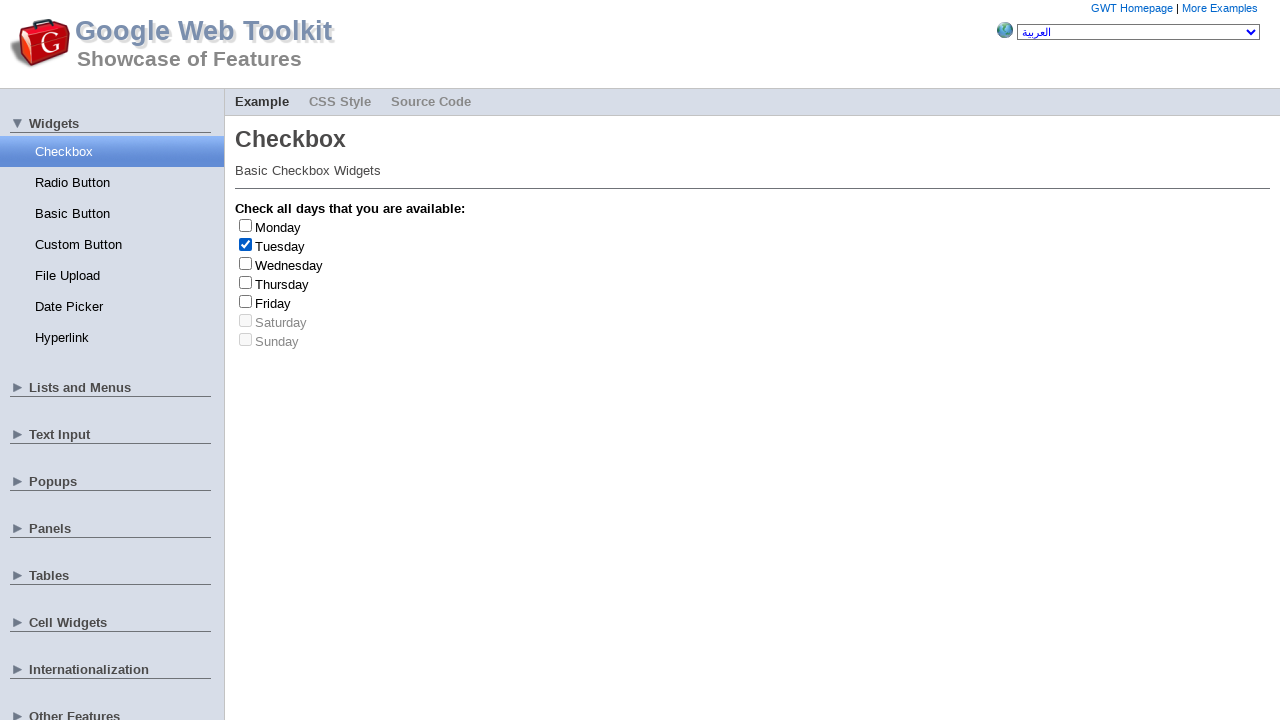

Clicked checkbox at index 1 to uncheck it at (246, 244) on input[type='checkbox'] >> nth=1
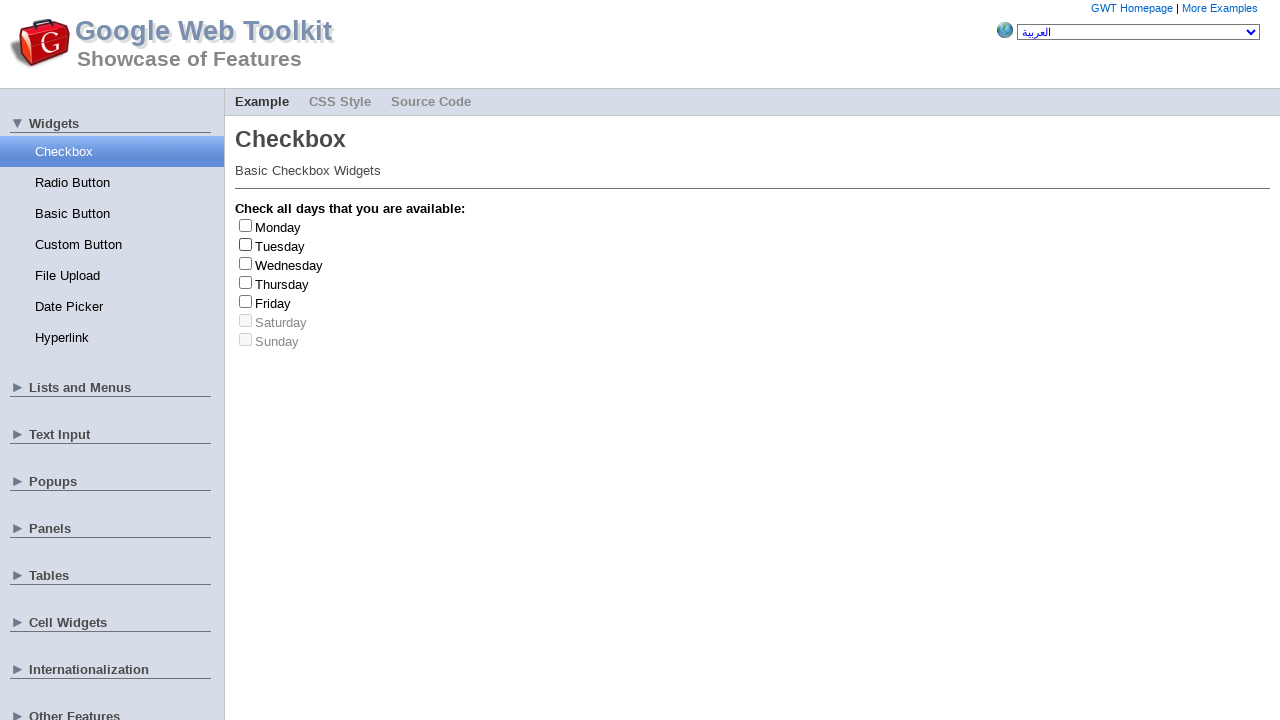

Clicked checkbox at index 3 to check it at (246, 282) on input[type='checkbox'] >> nth=3
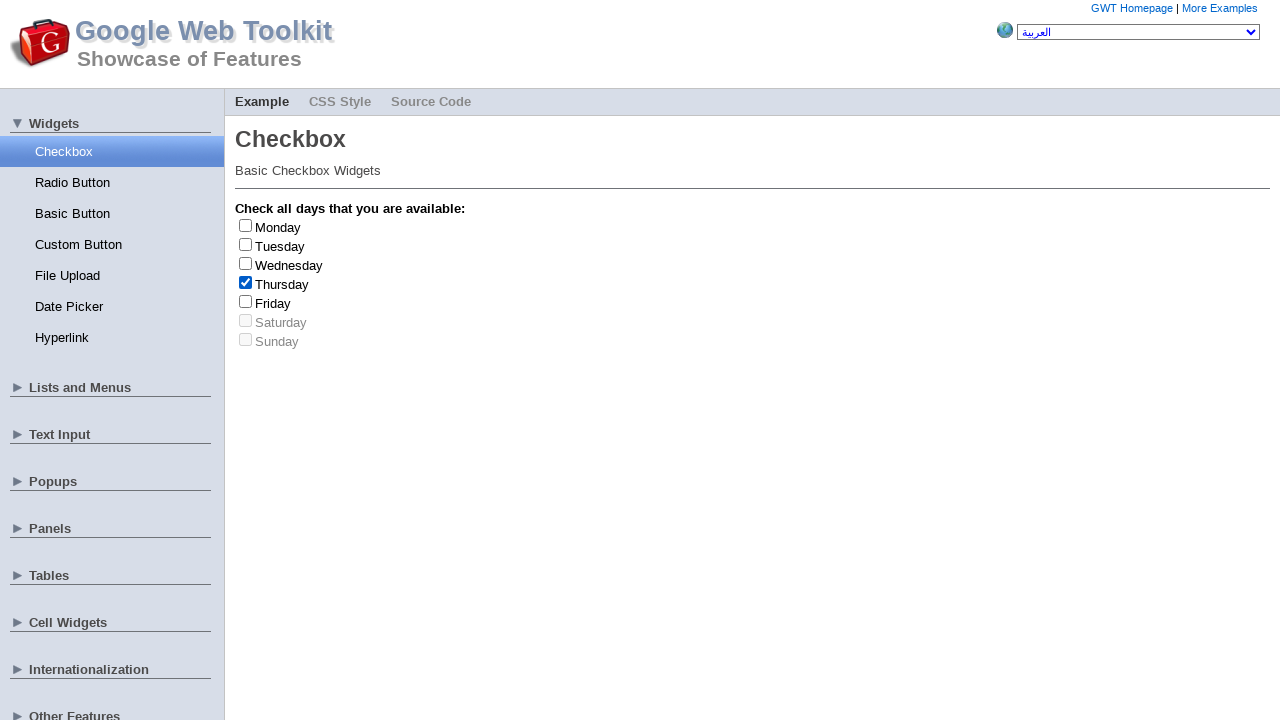

Retrieved label text: Thursday
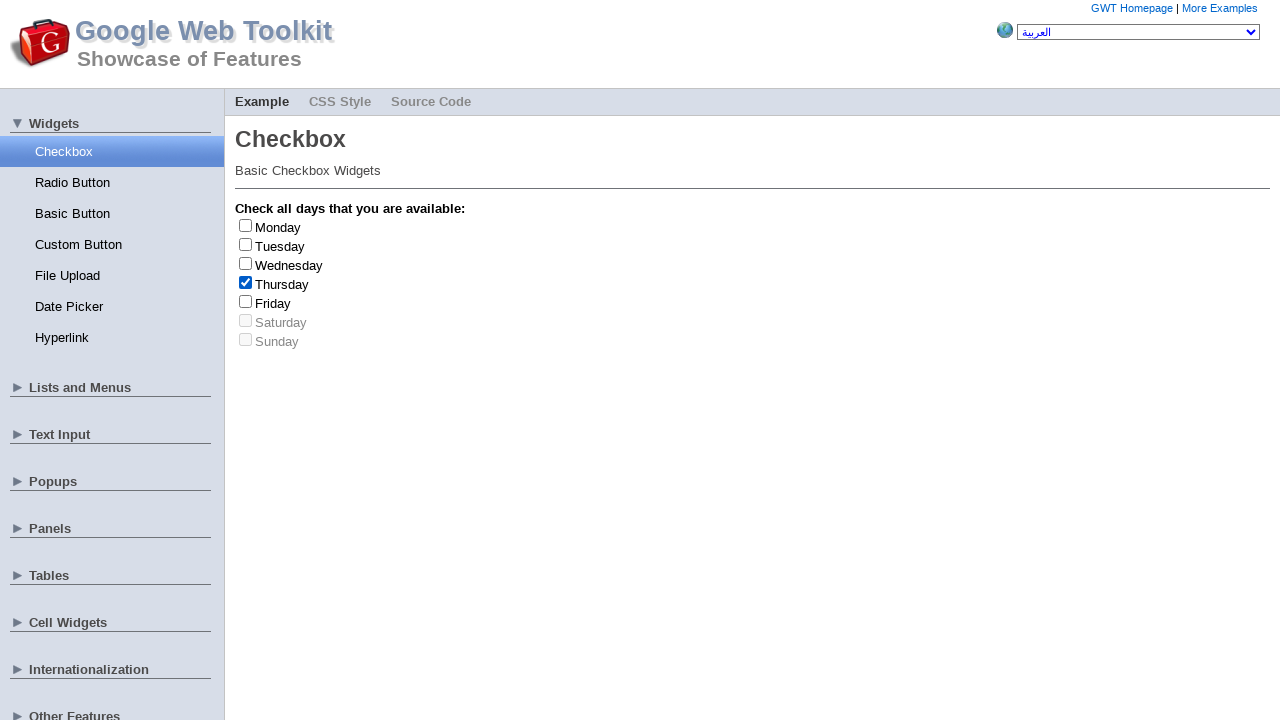

Clicked checkbox at index 3 to uncheck it at (246, 282) on input[type='checkbox'] >> nth=3
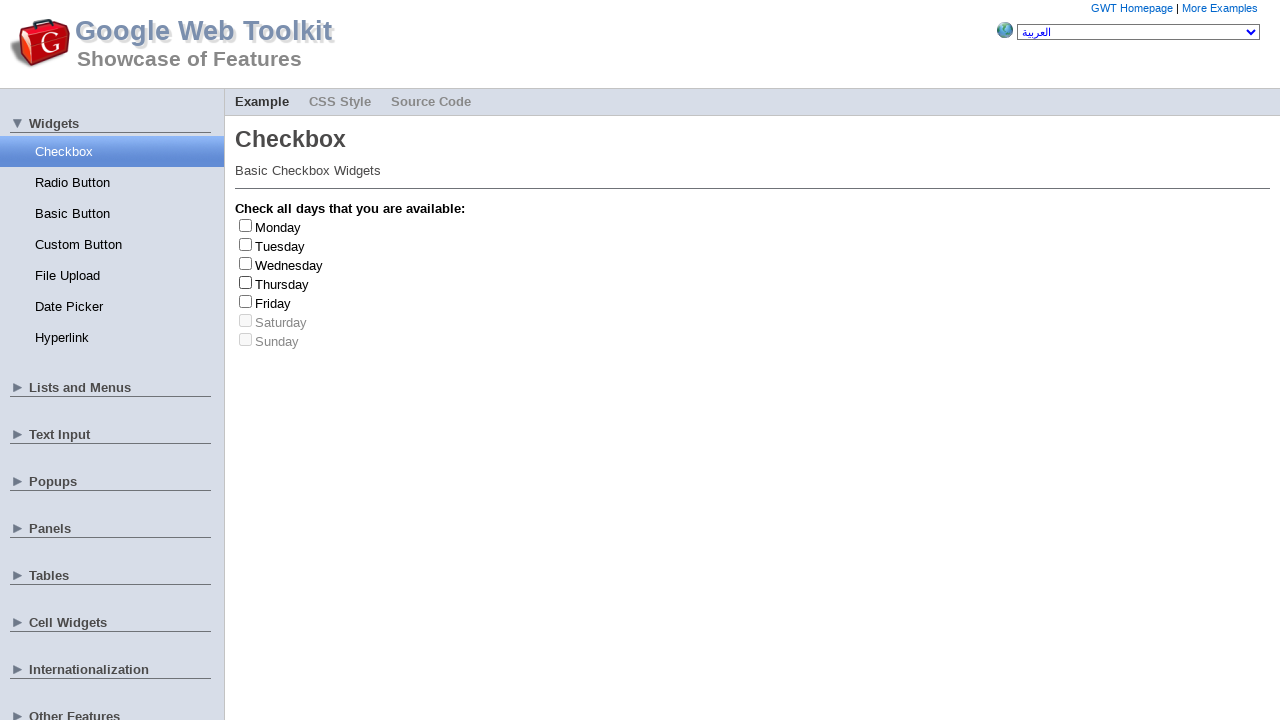

Clicked checkbox at index 0 to check it at (246, 225) on input[type='checkbox'] >> nth=0
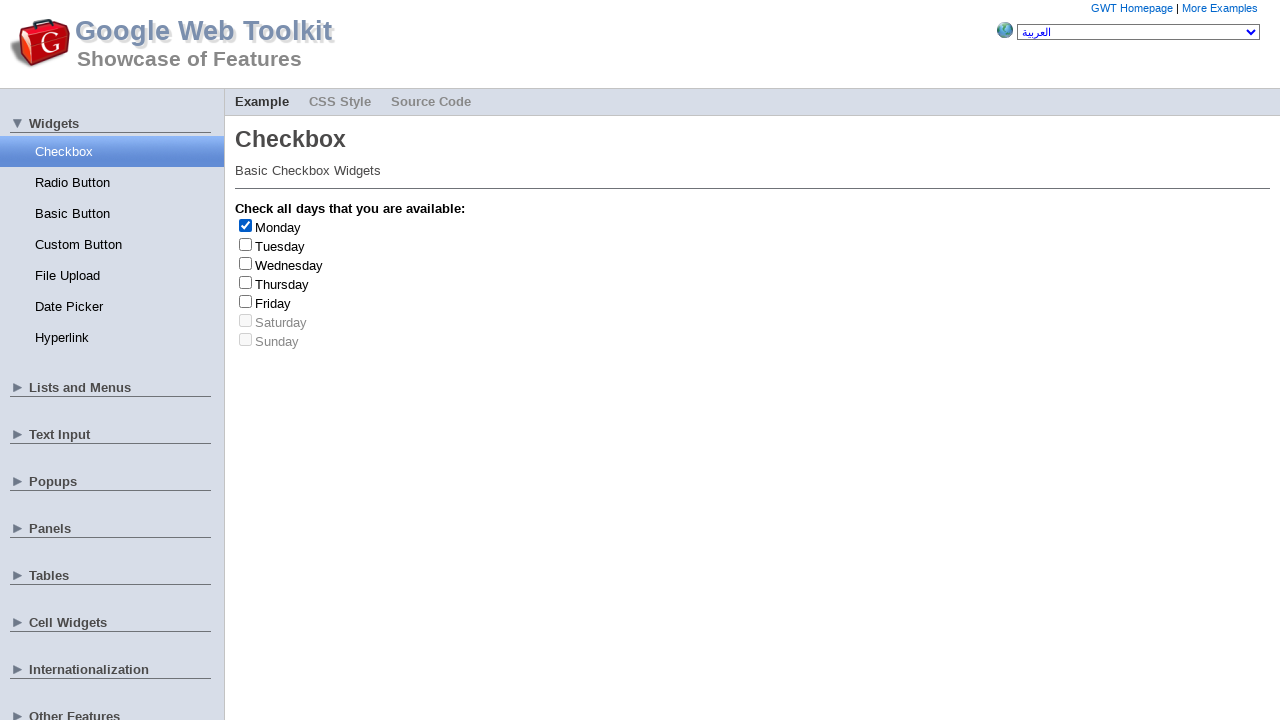

Retrieved label text: Monday
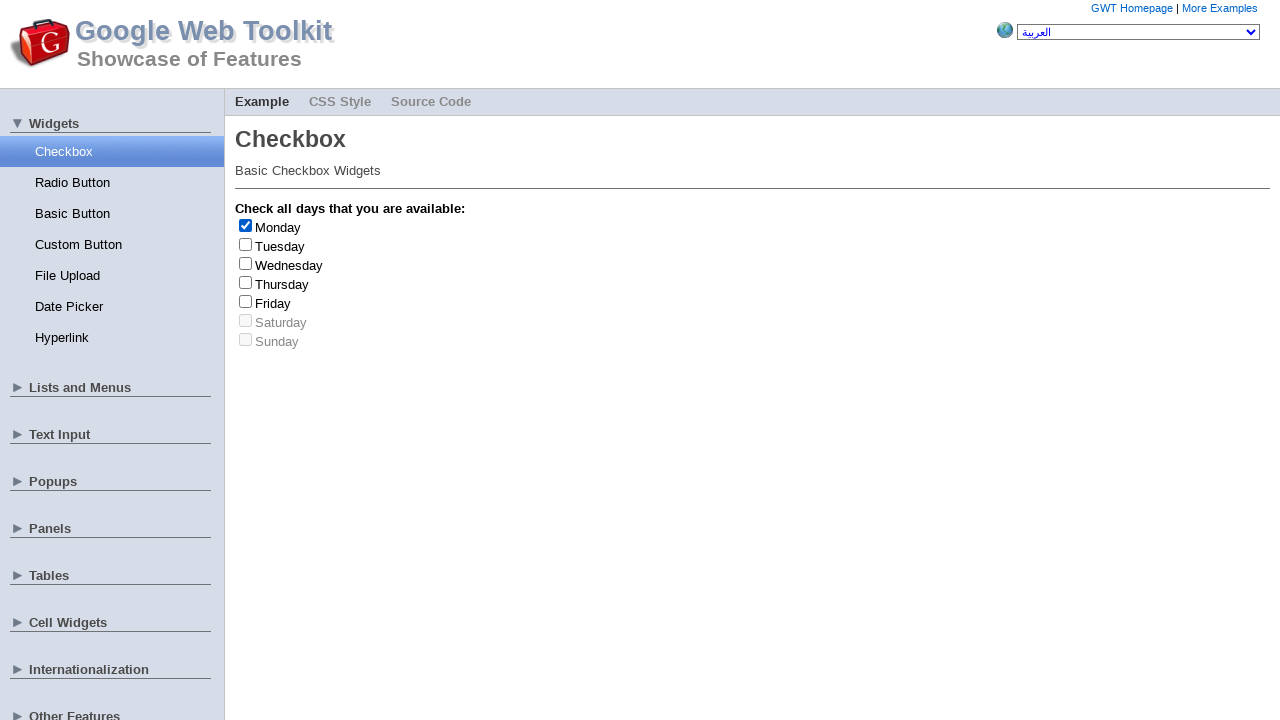

Clicked checkbox at index 0 to uncheck it at (246, 225) on input[type='checkbox'] >> nth=0
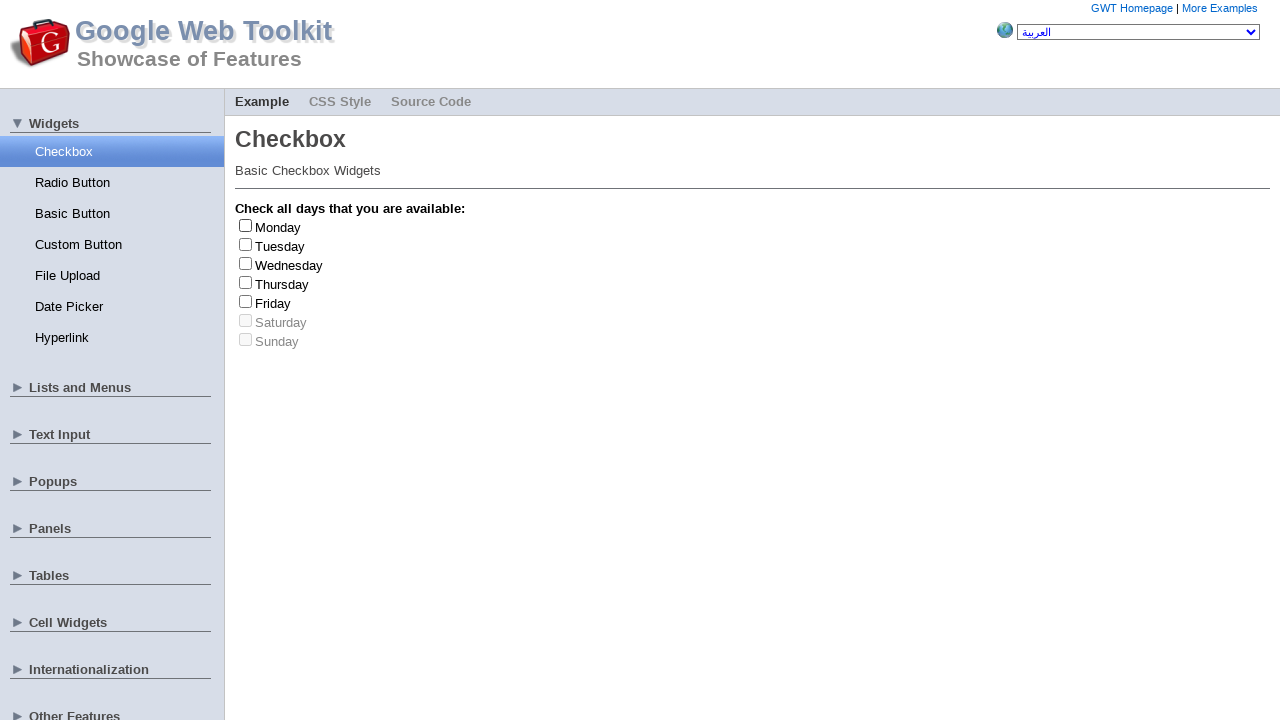

Clicked checkbox at index 3 to check it at (246, 282) on input[type='checkbox'] >> nth=3
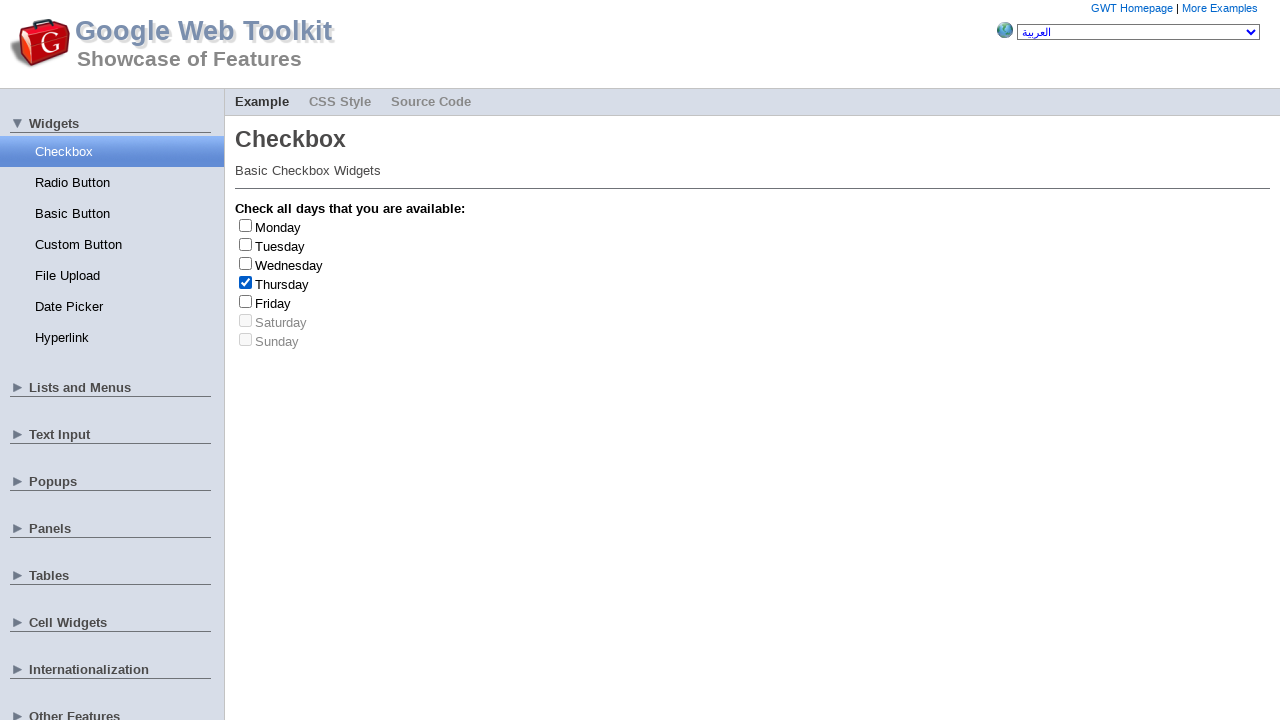

Retrieved label text: Thursday
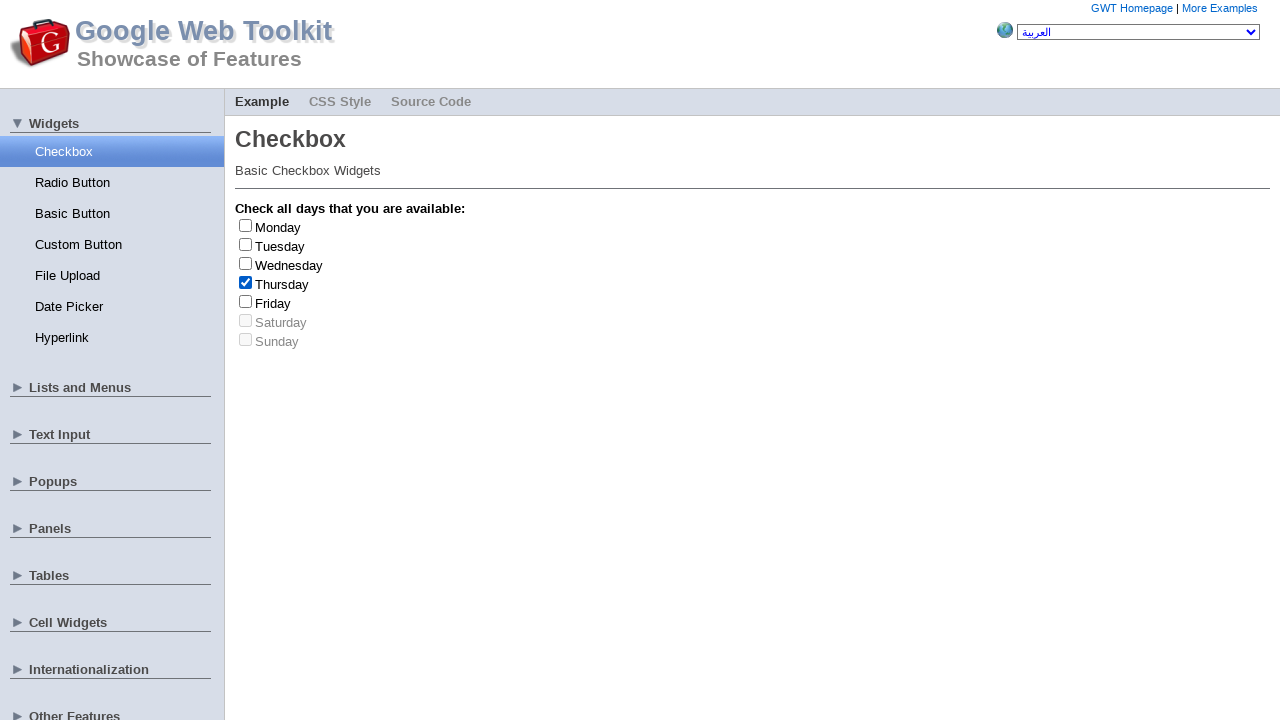

Clicked checkbox at index 3 to uncheck it at (246, 282) on input[type='checkbox'] >> nth=3
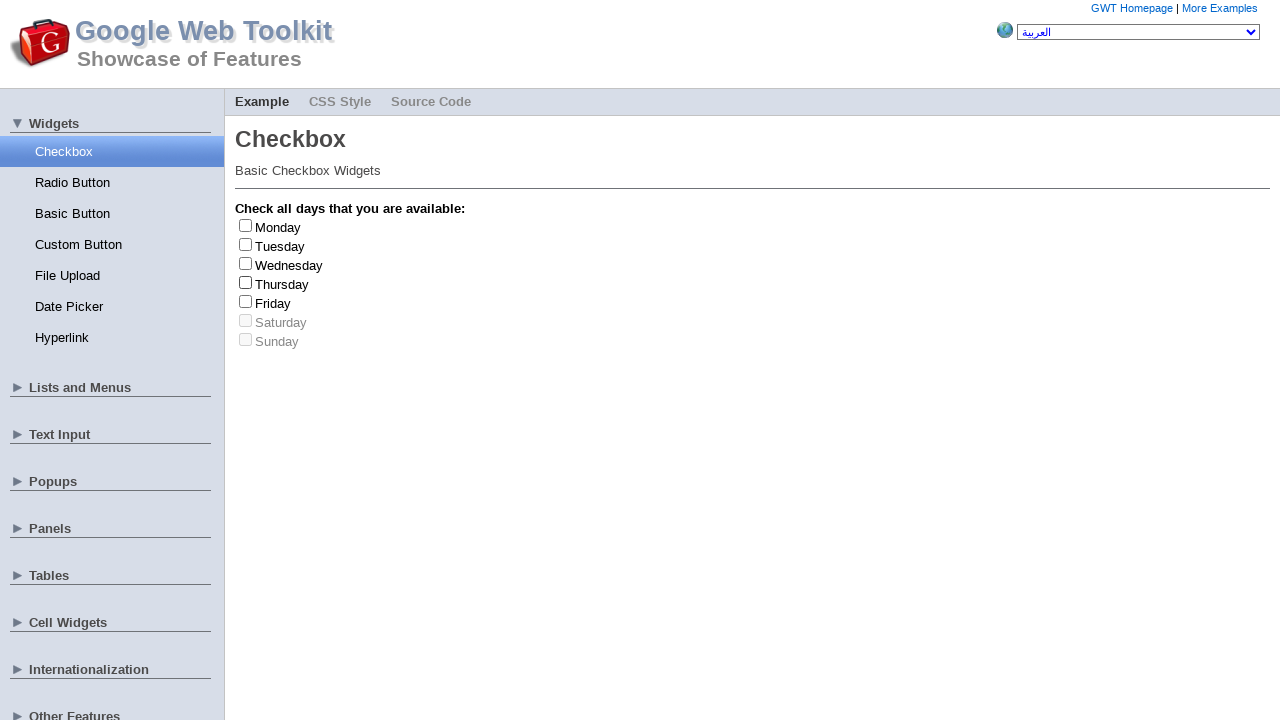

Clicked checkbox at index 4 to check it at (246, 301) on input[type='checkbox'] >> nth=4
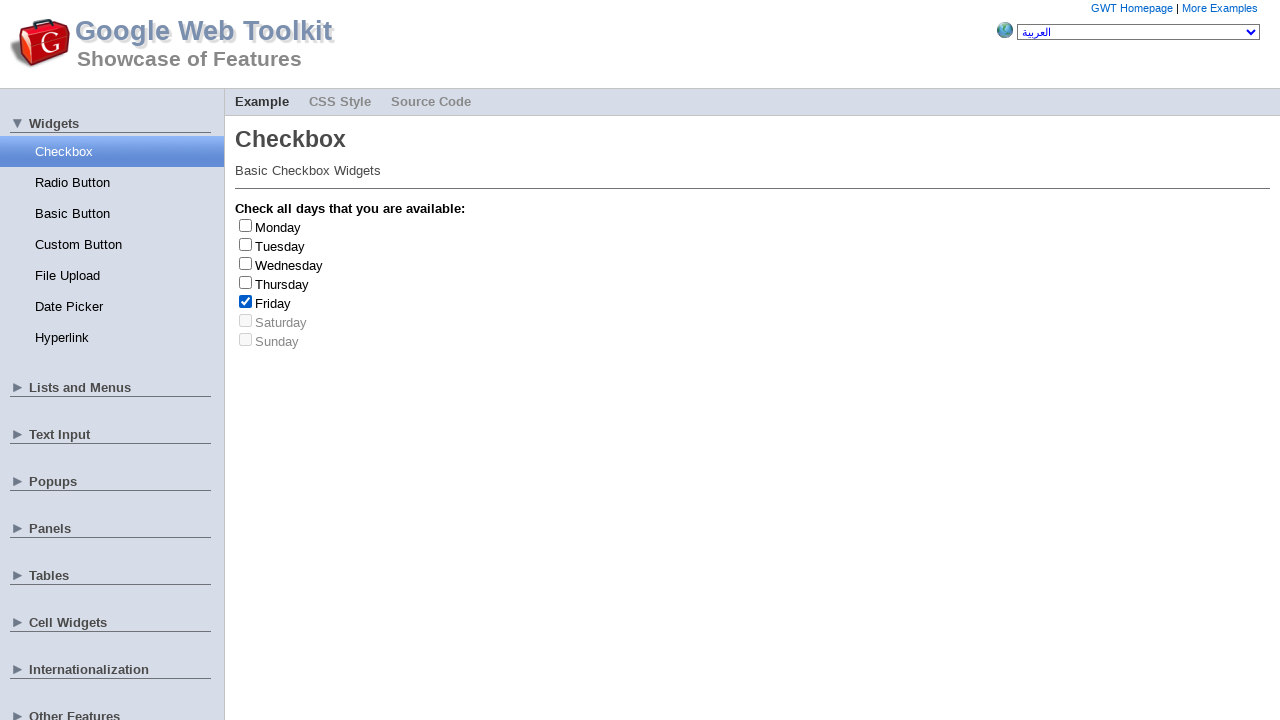

Retrieved label text: Friday
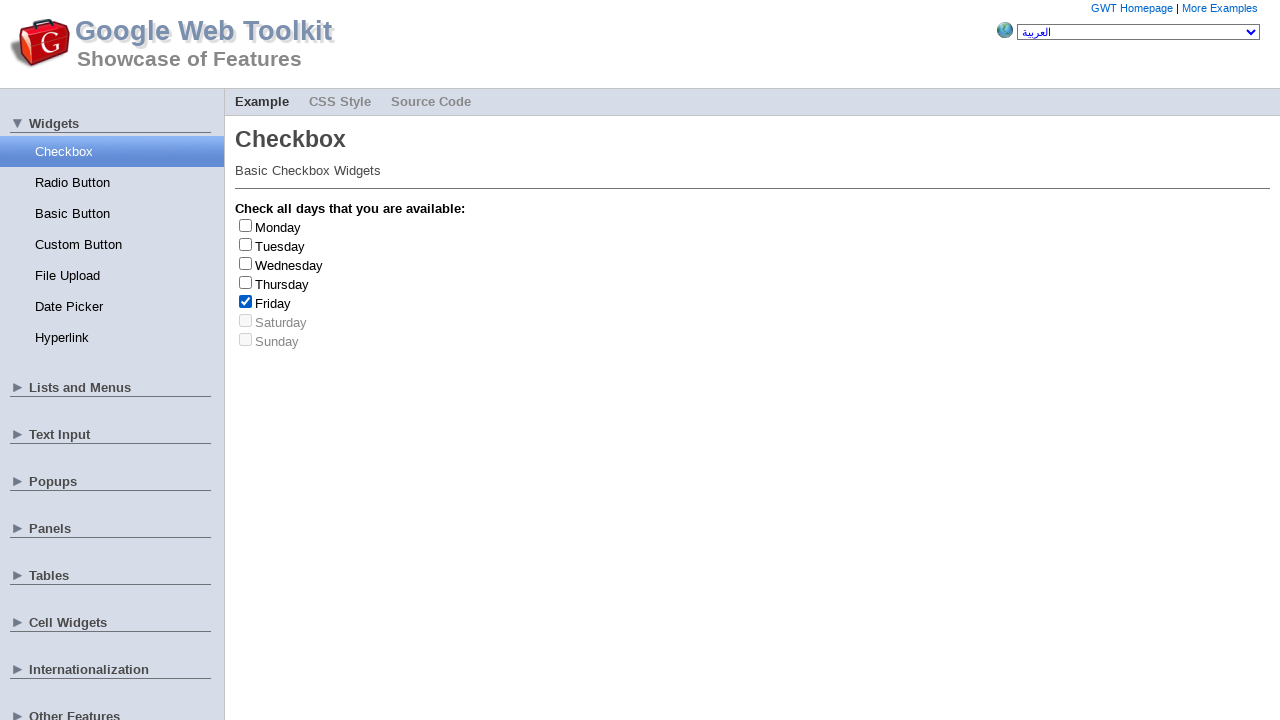

Clicked checkbox at index 4 to uncheck it at (246, 301) on input[type='checkbox'] >> nth=4
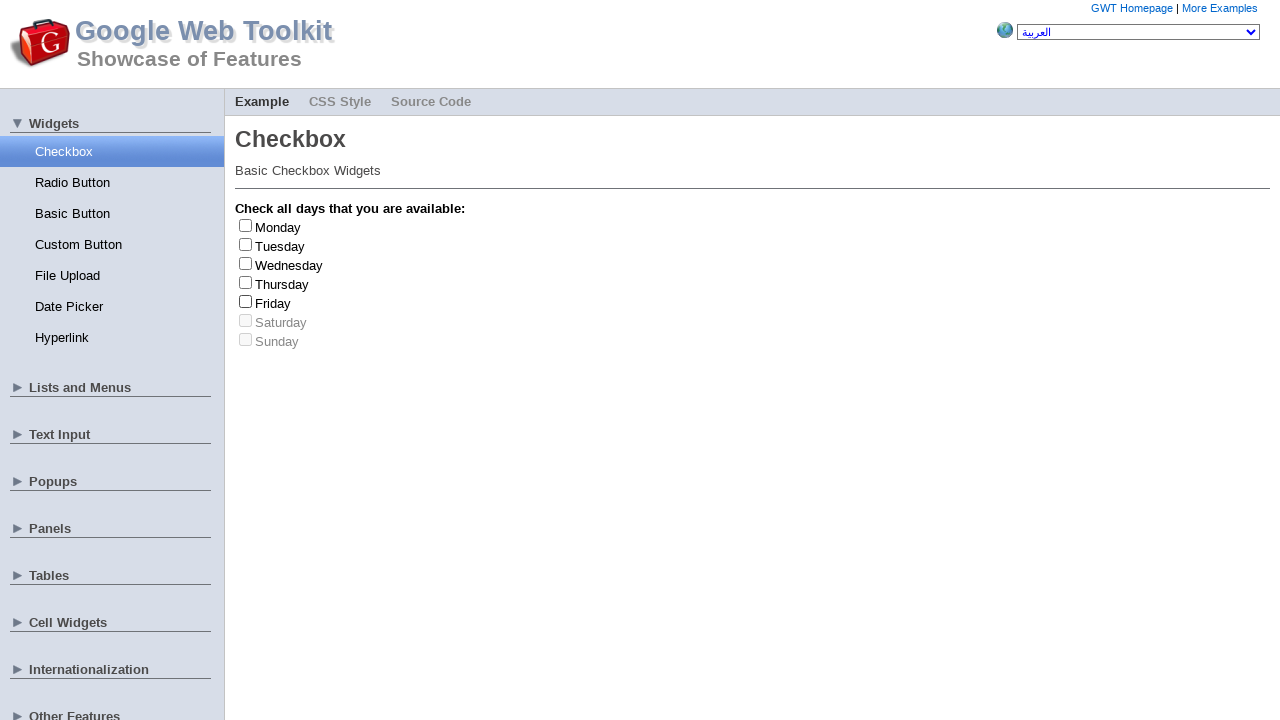

Friday checked and unchecked (count: 2/3)
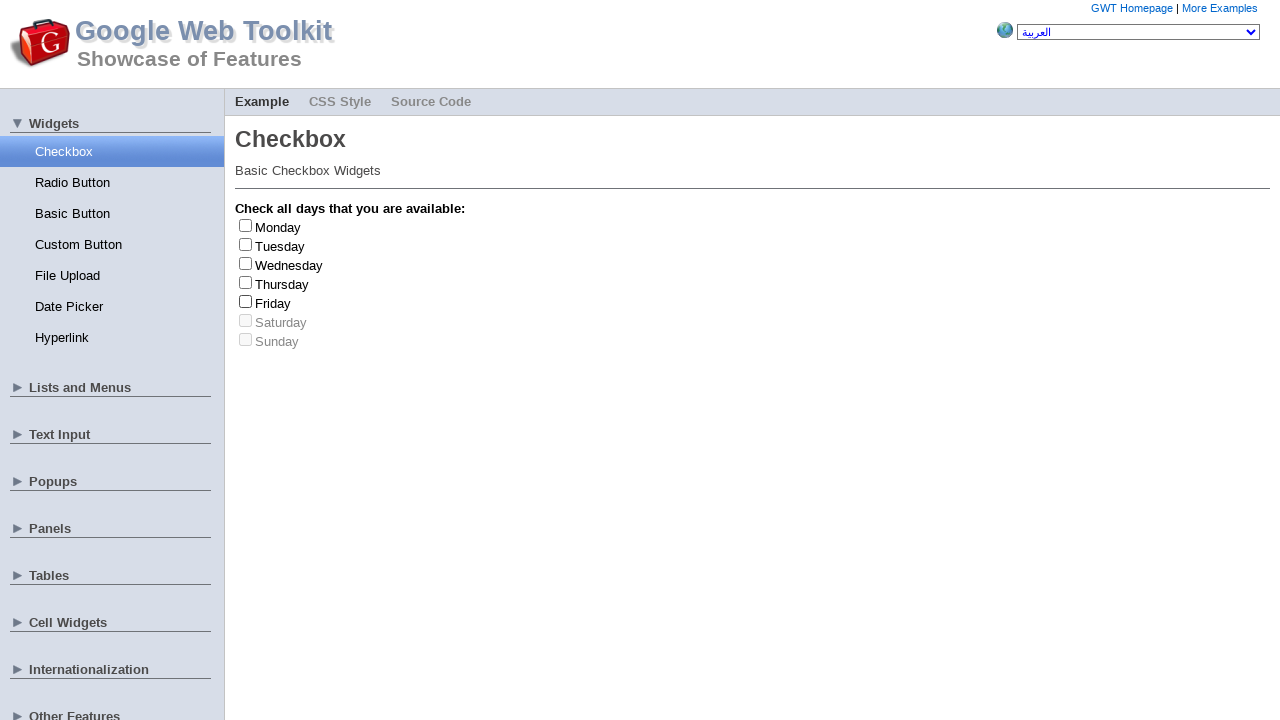

Clicked checkbox at index 3 to check it at (246, 282) on input[type='checkbox'] >> nth=3
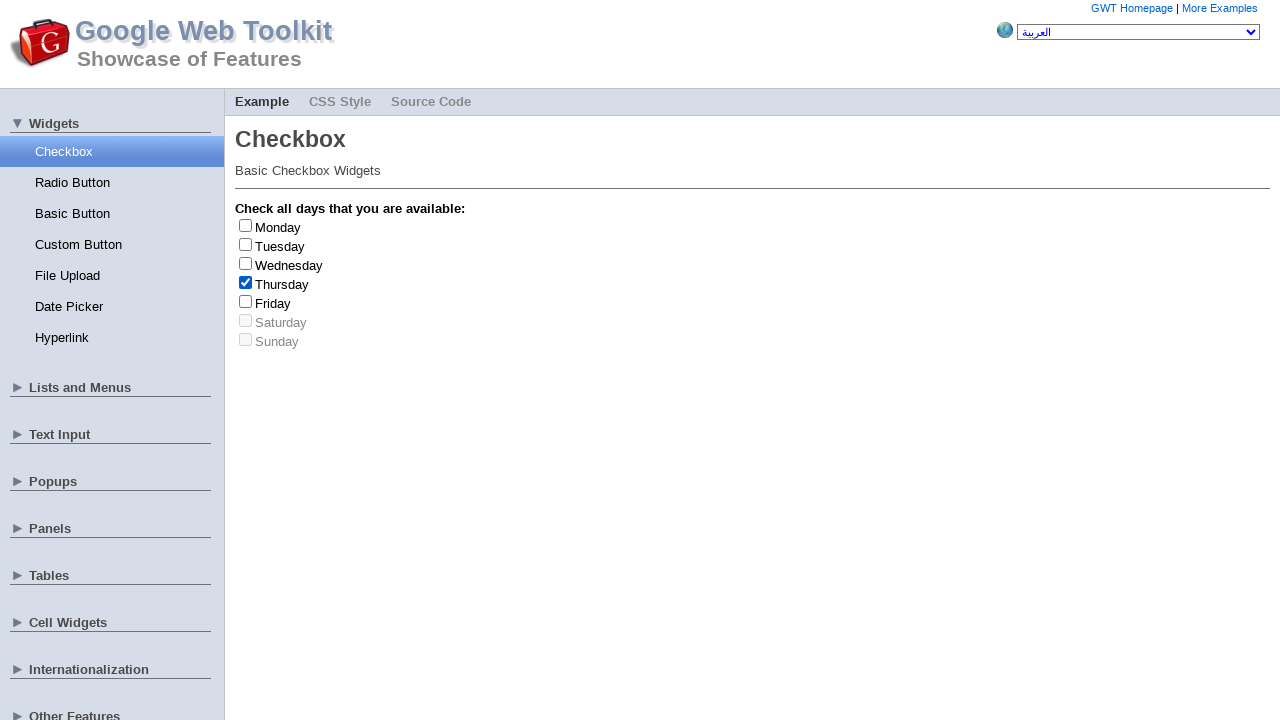

Retrieved label text: Thursday
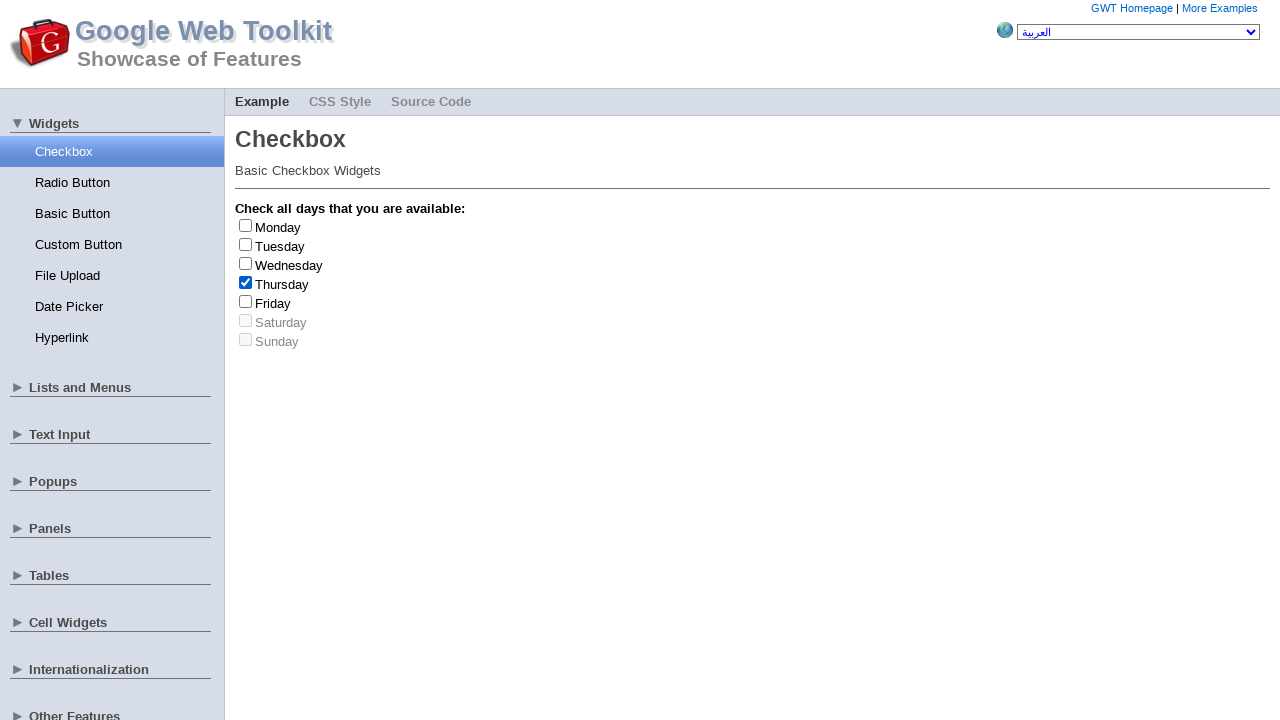

Clicked checkbox at index 3 to uncheck it at (246, 282) on input[type='checkbox'] >> nth=3
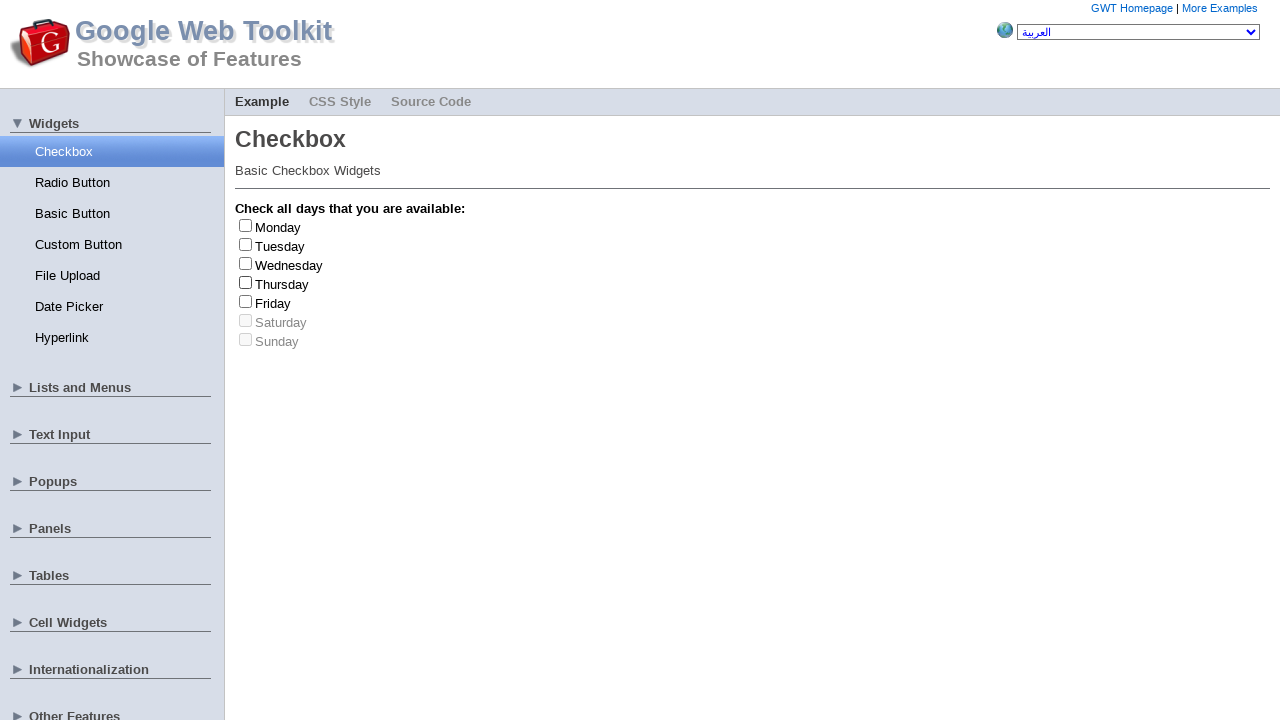

Clicked checkbox at index 1 to check it at (246, 244) on input[type='checkbox'] >> nth=1
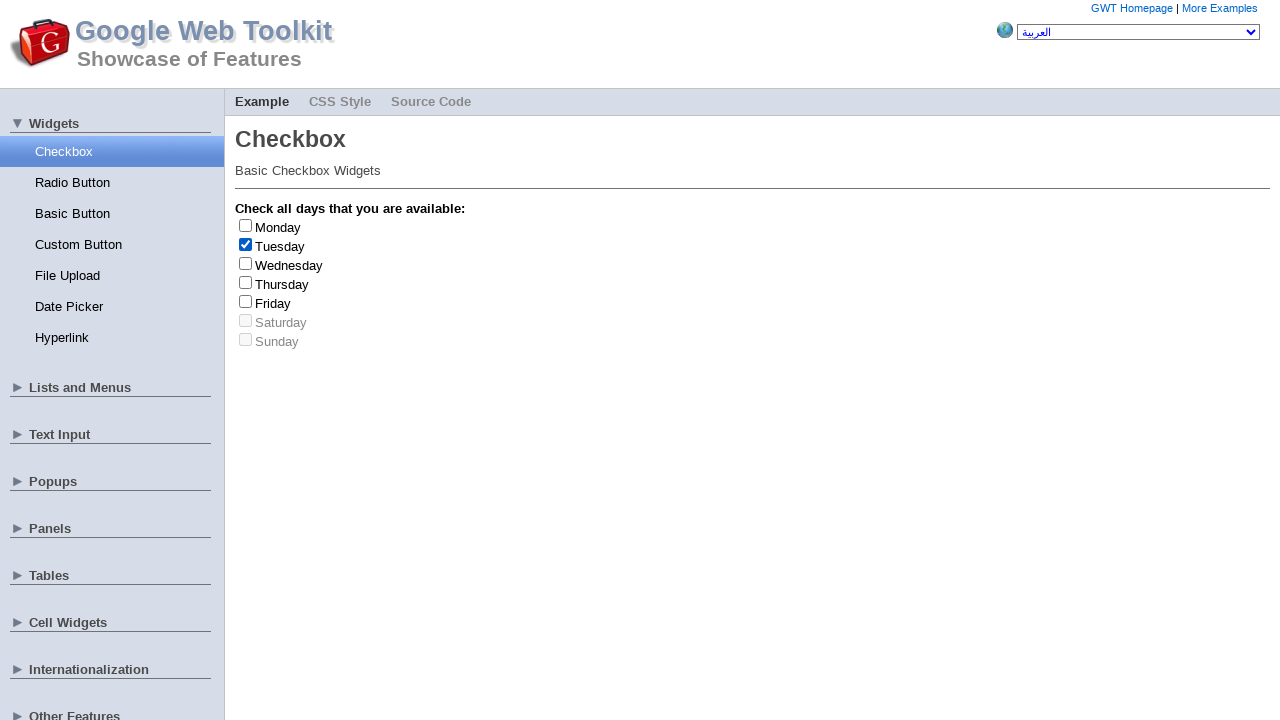

Retrieved label text: Tuesday
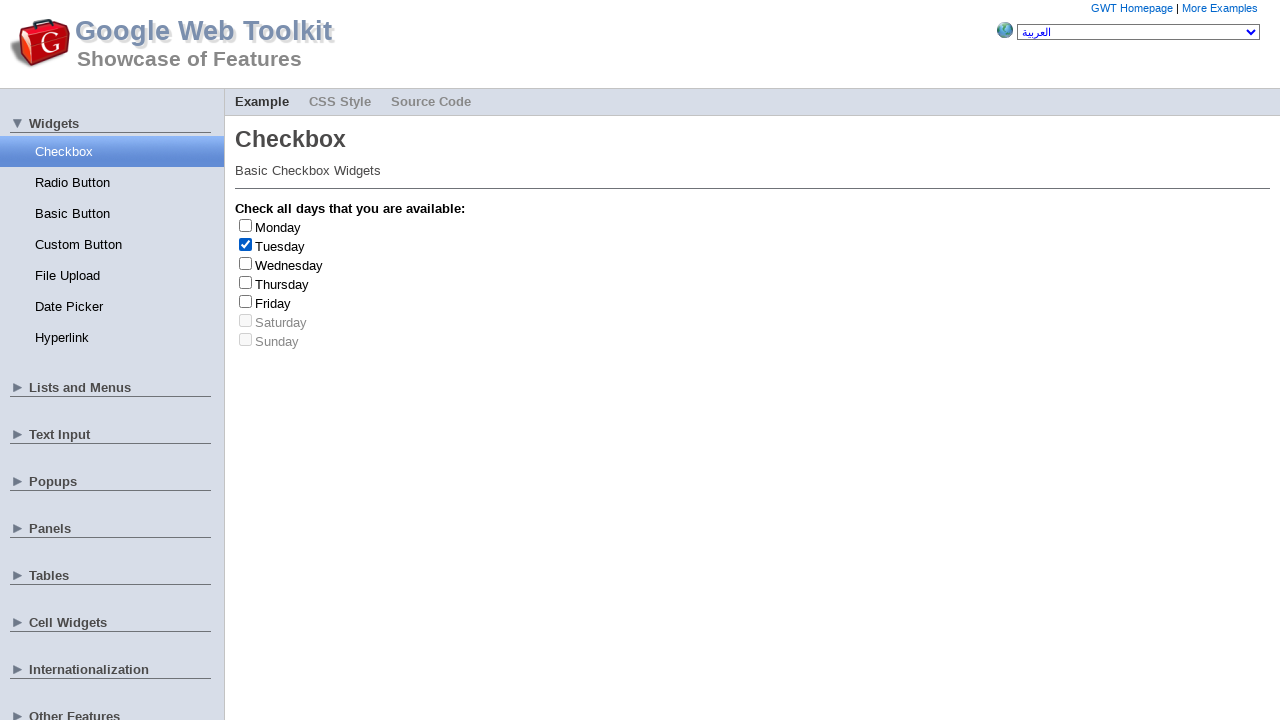

Clicked checkbox at index 1 to uncheck it at (246, 244) on input[type='checkbox'] >> nth=1
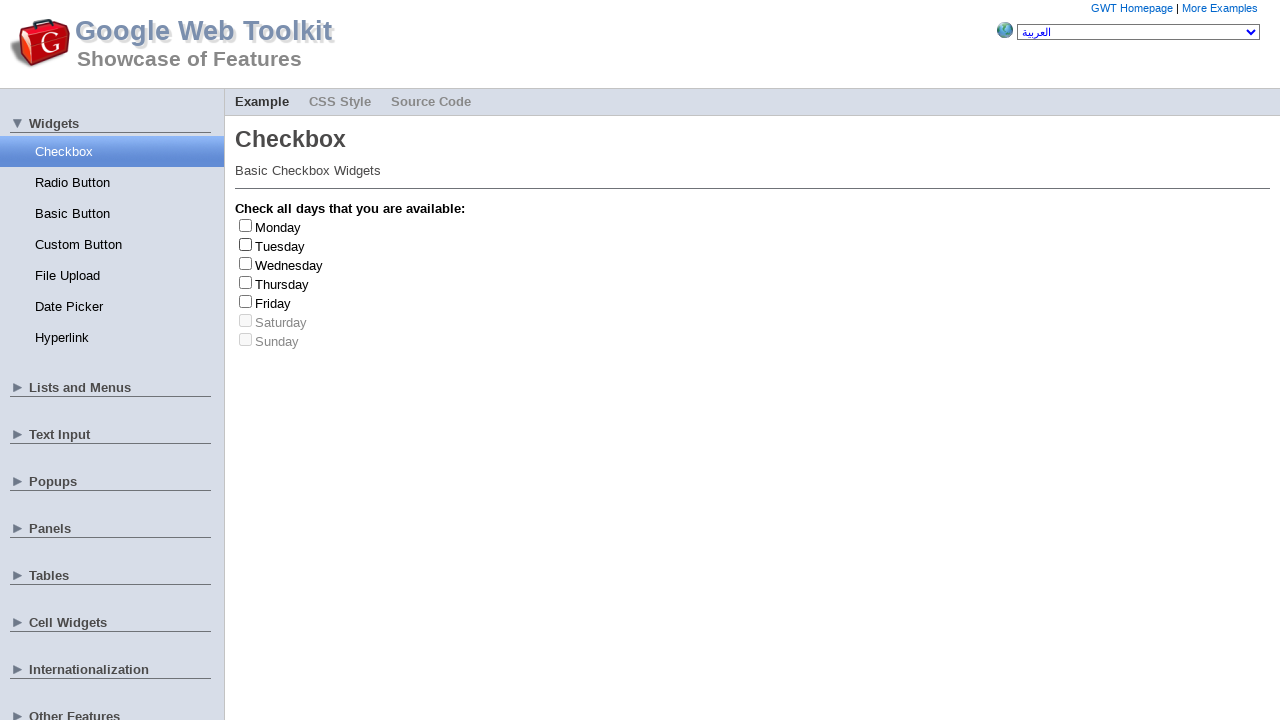

Clicked checkbox at index 1 to check it at (246, 244) on input[type='checkbox'] >> nth=1
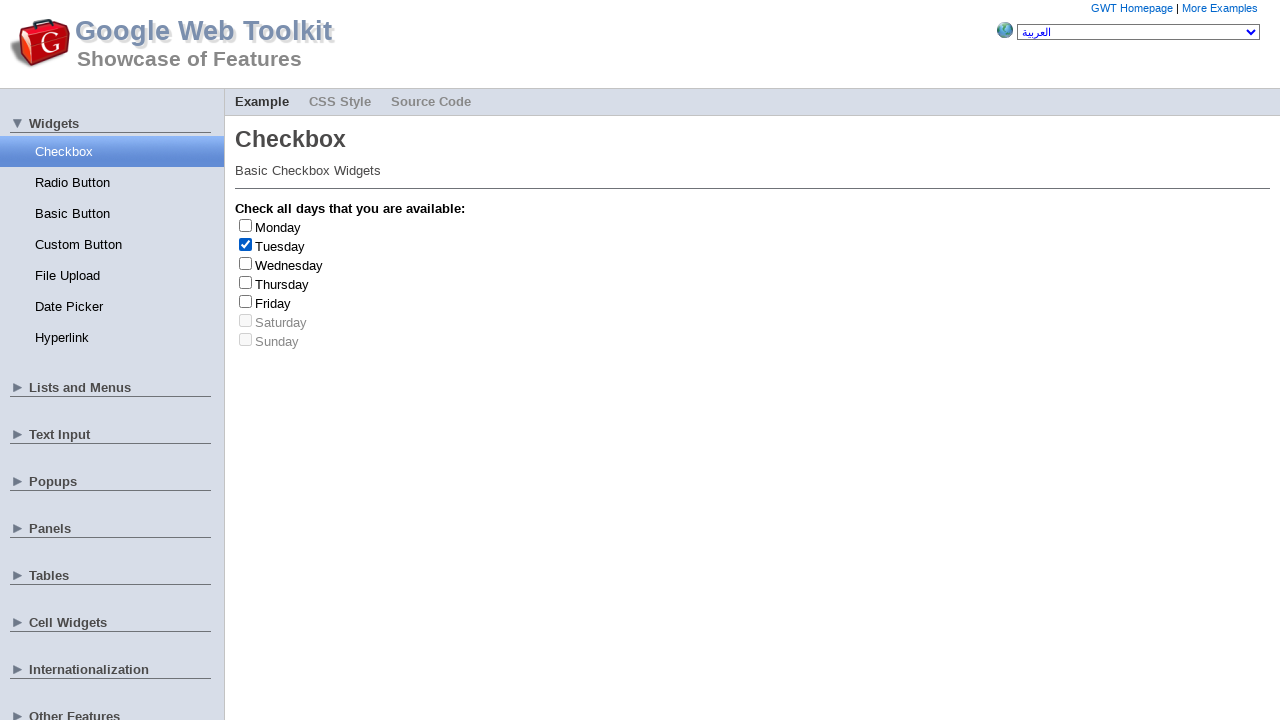

Retrieved label text: Tuesday
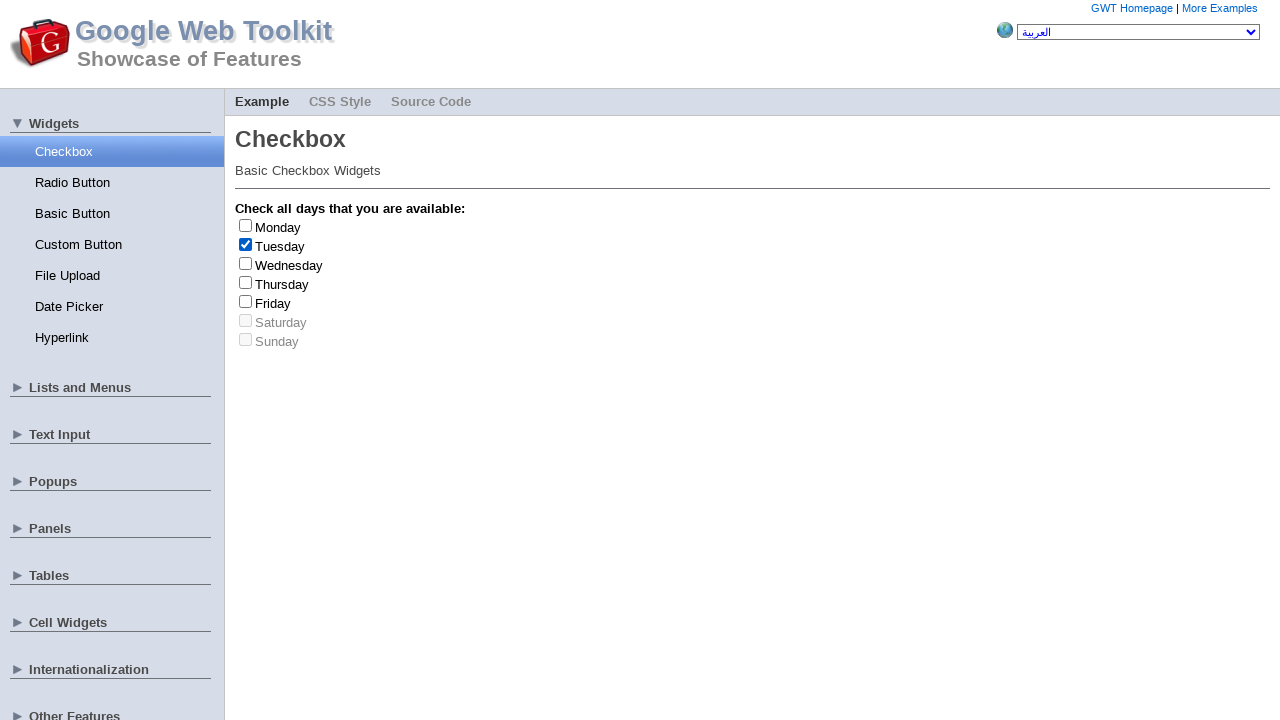

Clicked checkbox at index 1 to uncheck it at (246, 244) on input[type='checkbox'] >> nth=1
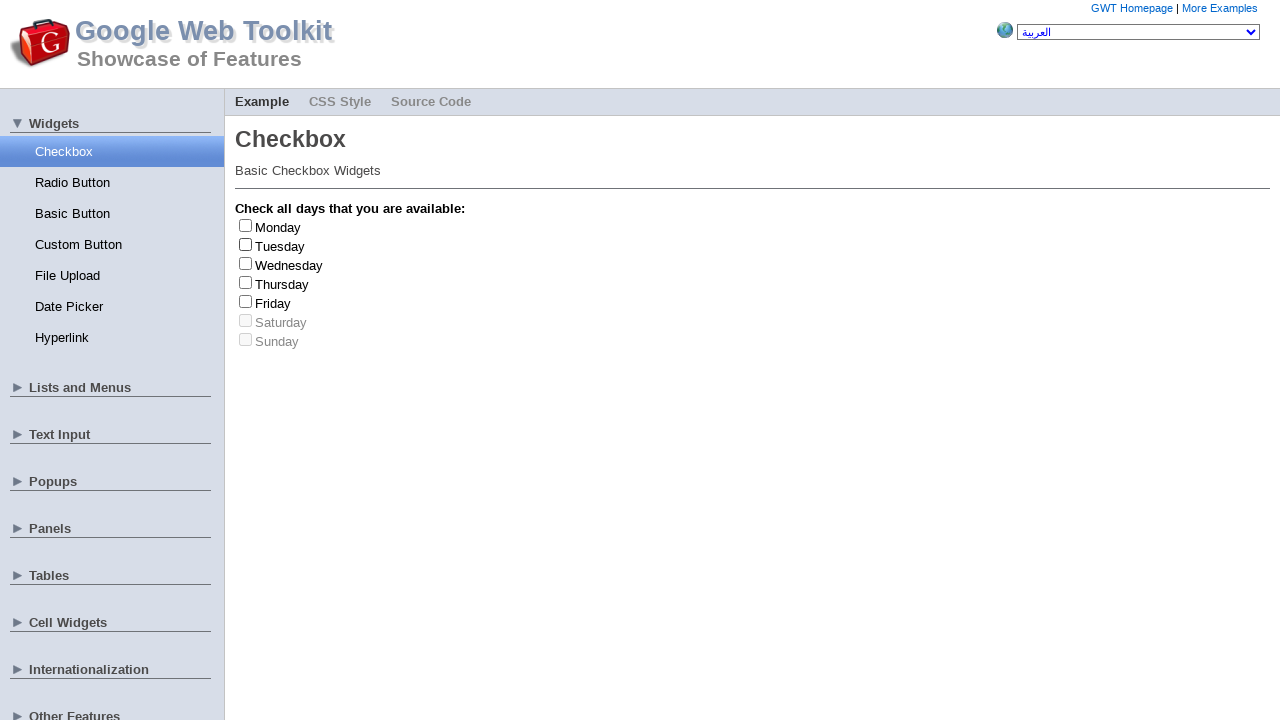

Clicked checkbox at index 3 to check it at (246, 282) on input[type='checkbox'] >> nth=3
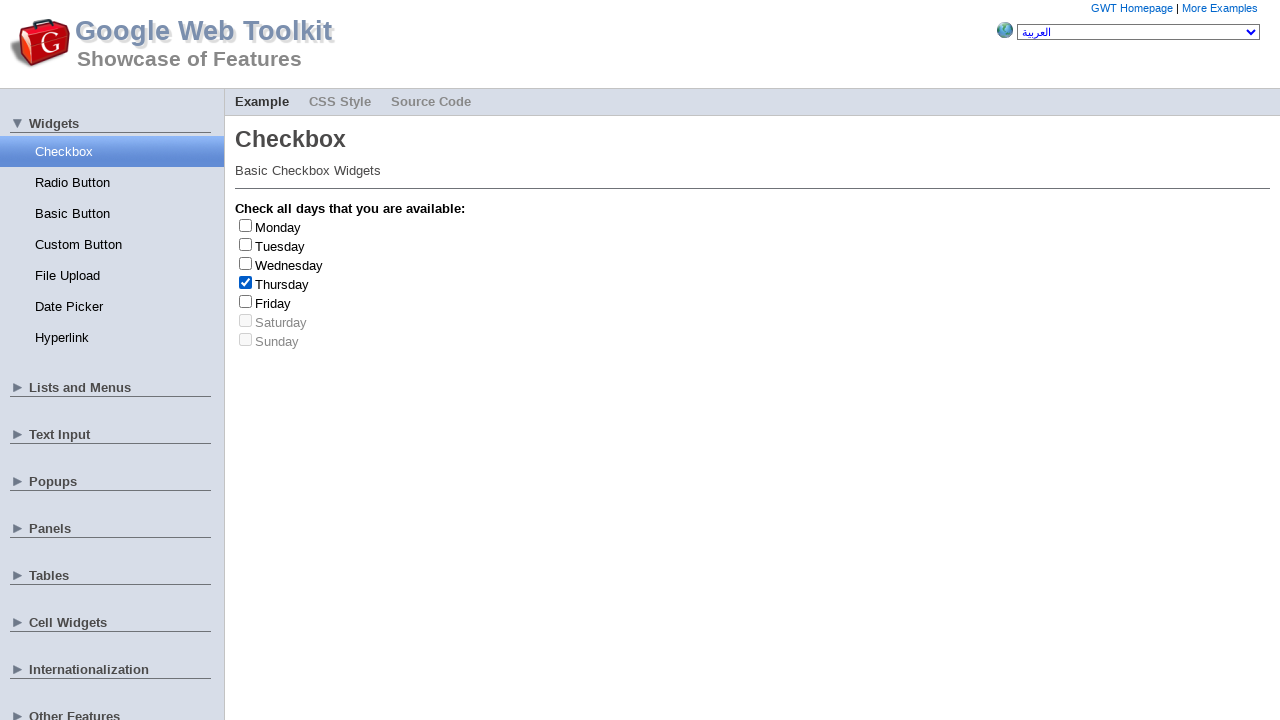

Retrieved label text: Thursday
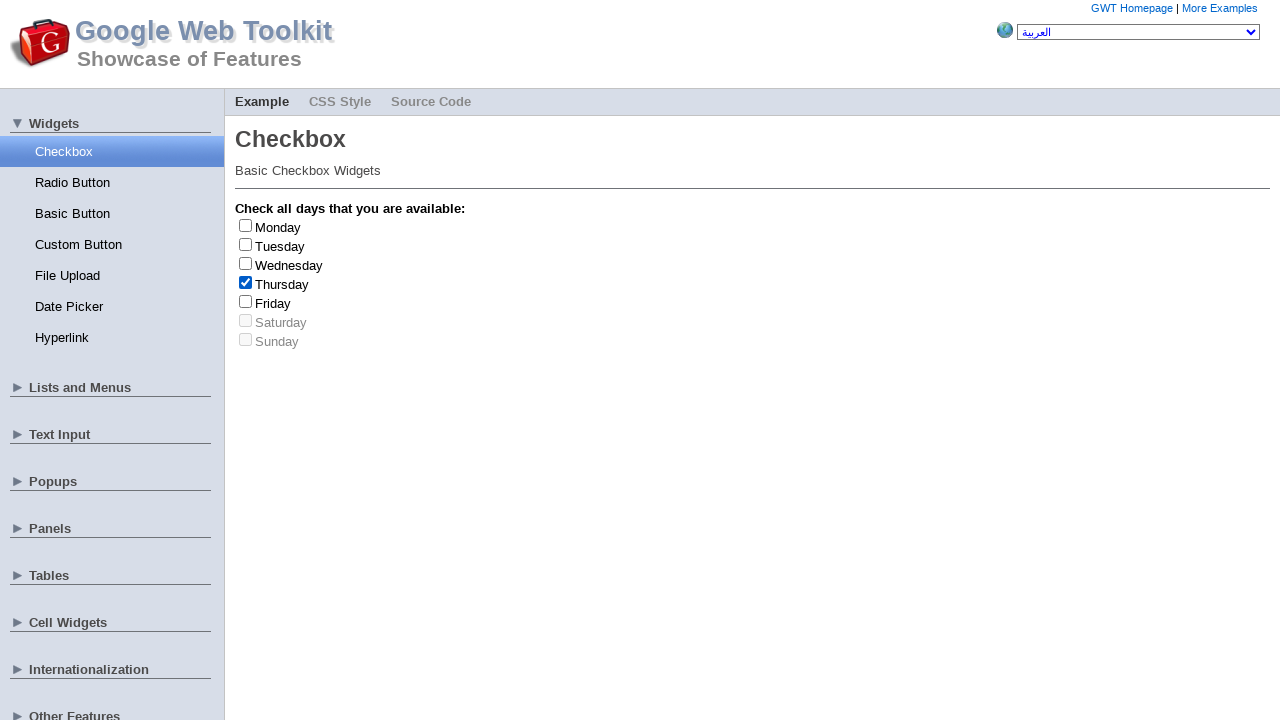

Clicked checkbox at index 3 to uncheck it at (246, 282) on input[type='checkbox'] >> nth=3
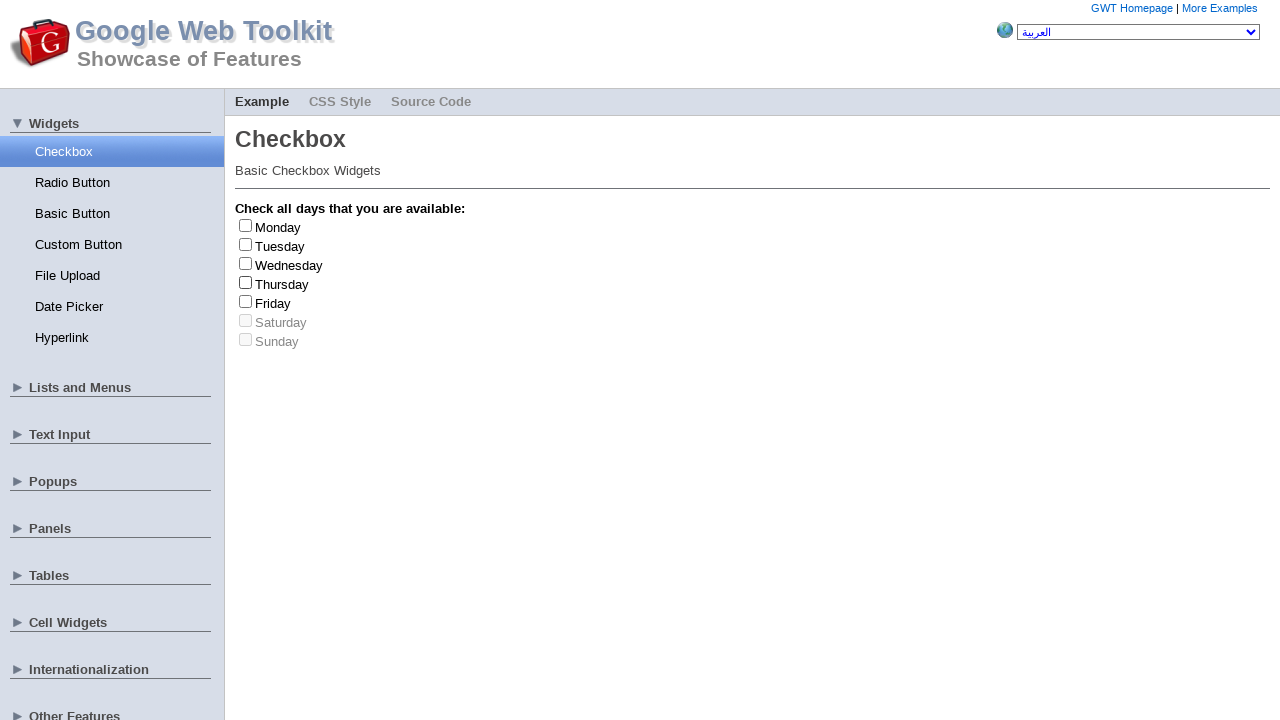

Clicked checkbox at index 3 to check it at (246, 282) on input[type='checkbox'] >> nth=3
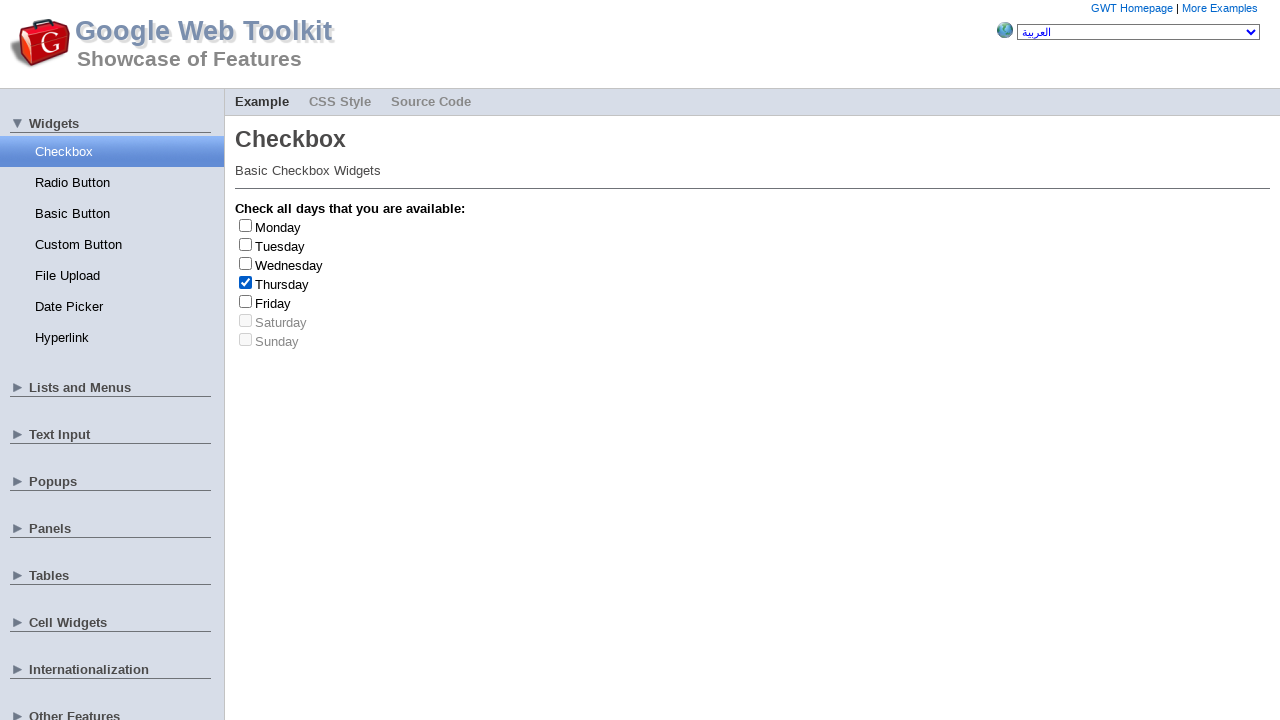

Retrieved label text: Thursday
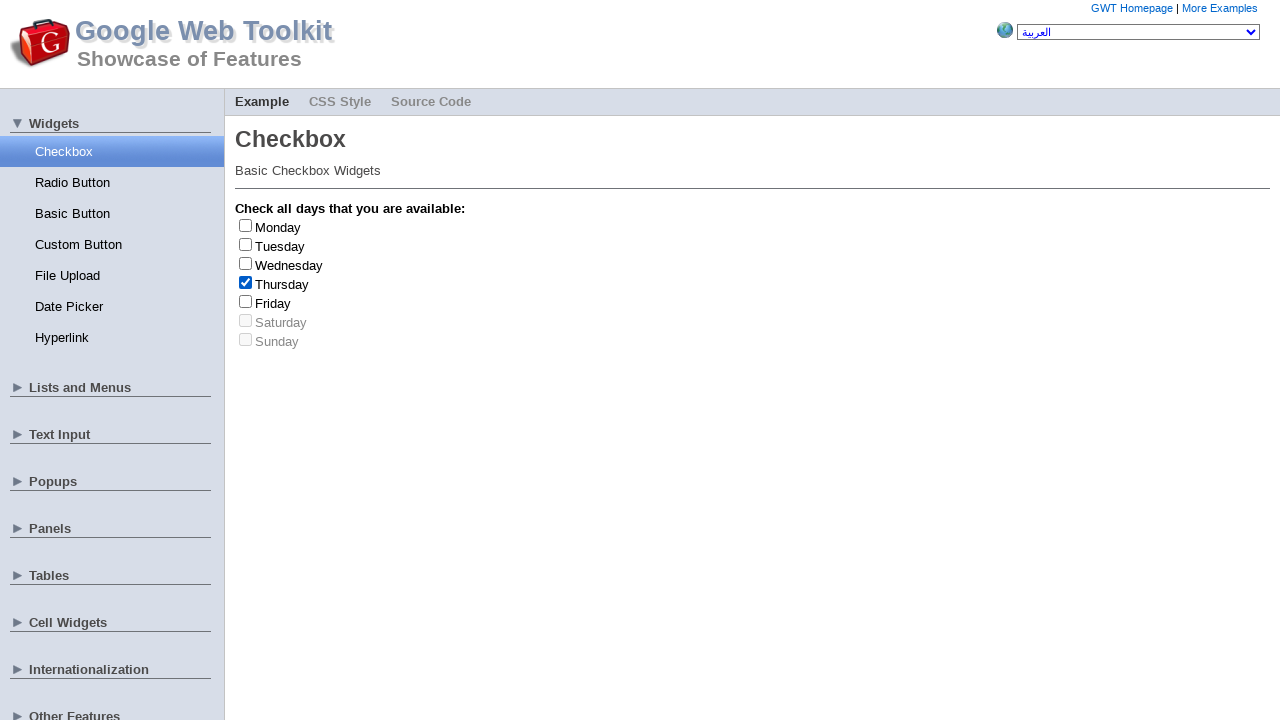

Clicked checkbox at index 3 to uncheck it at (246, 282) on input[type='checkbox'] >> nth=3
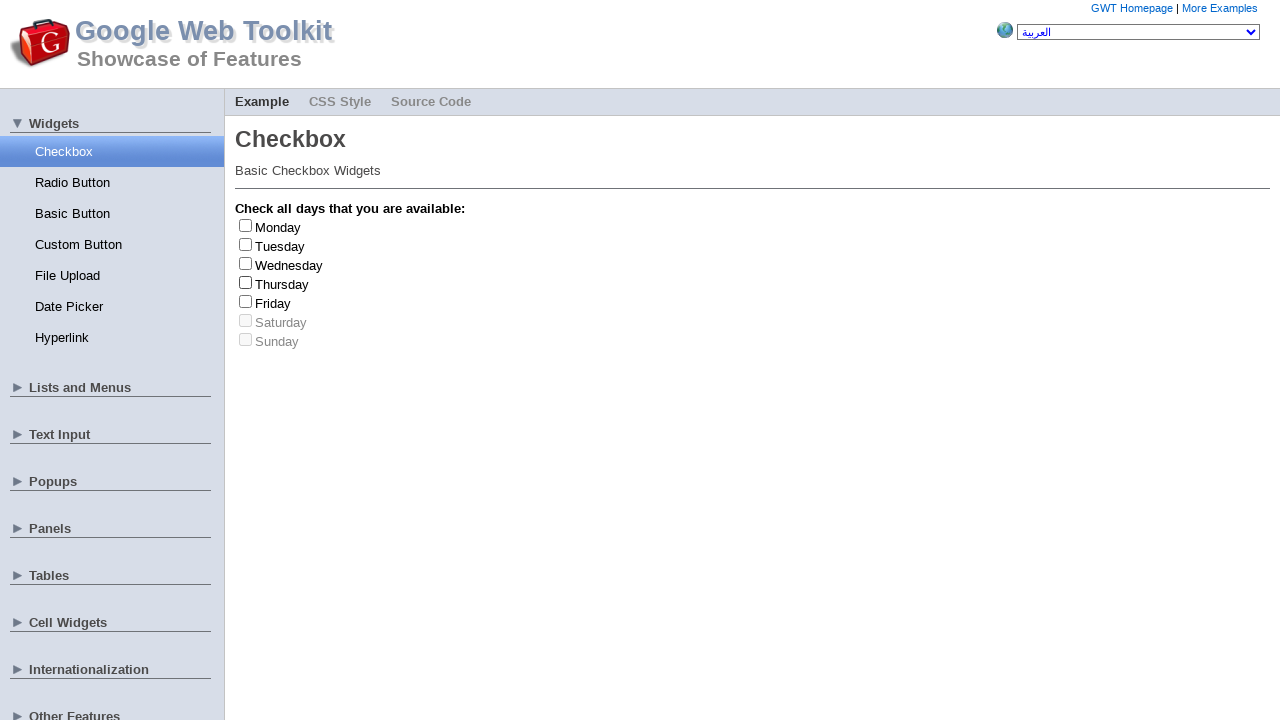

Clicked checkbox at index 2 to check it at (246, 263) on input[type='checkbox'] >> nth=2
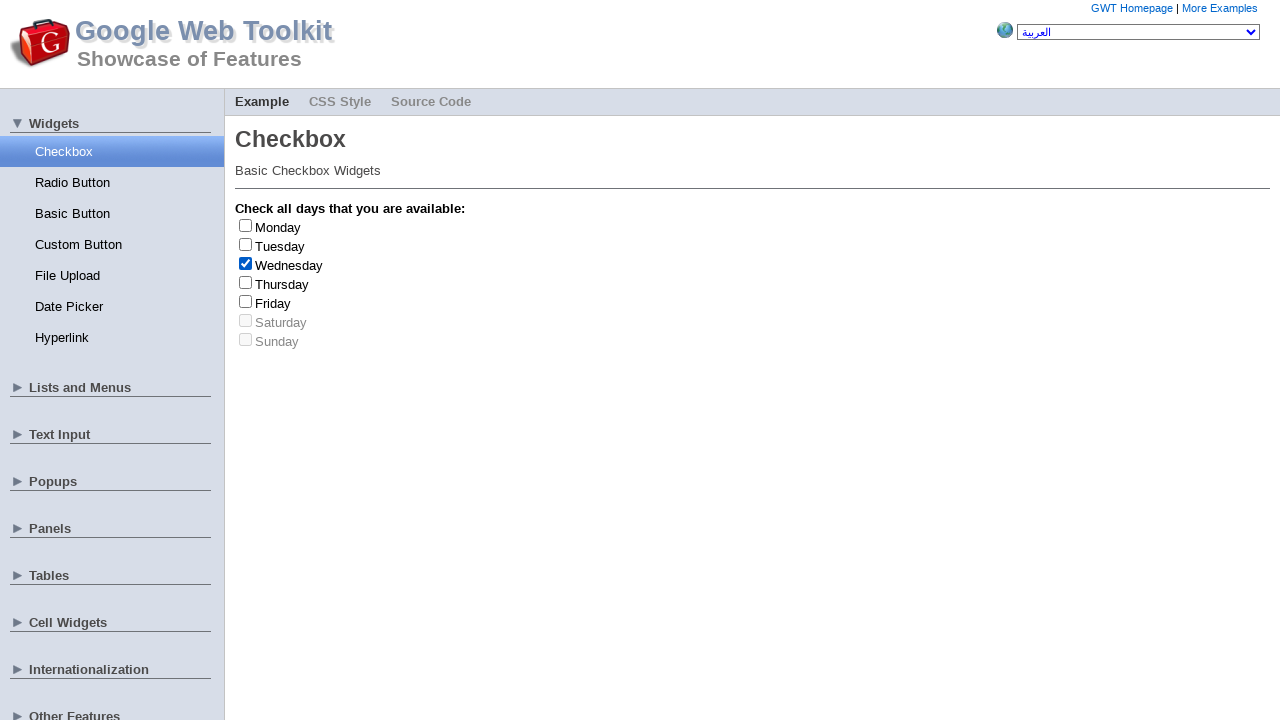

Retrieved label text: Wednesday
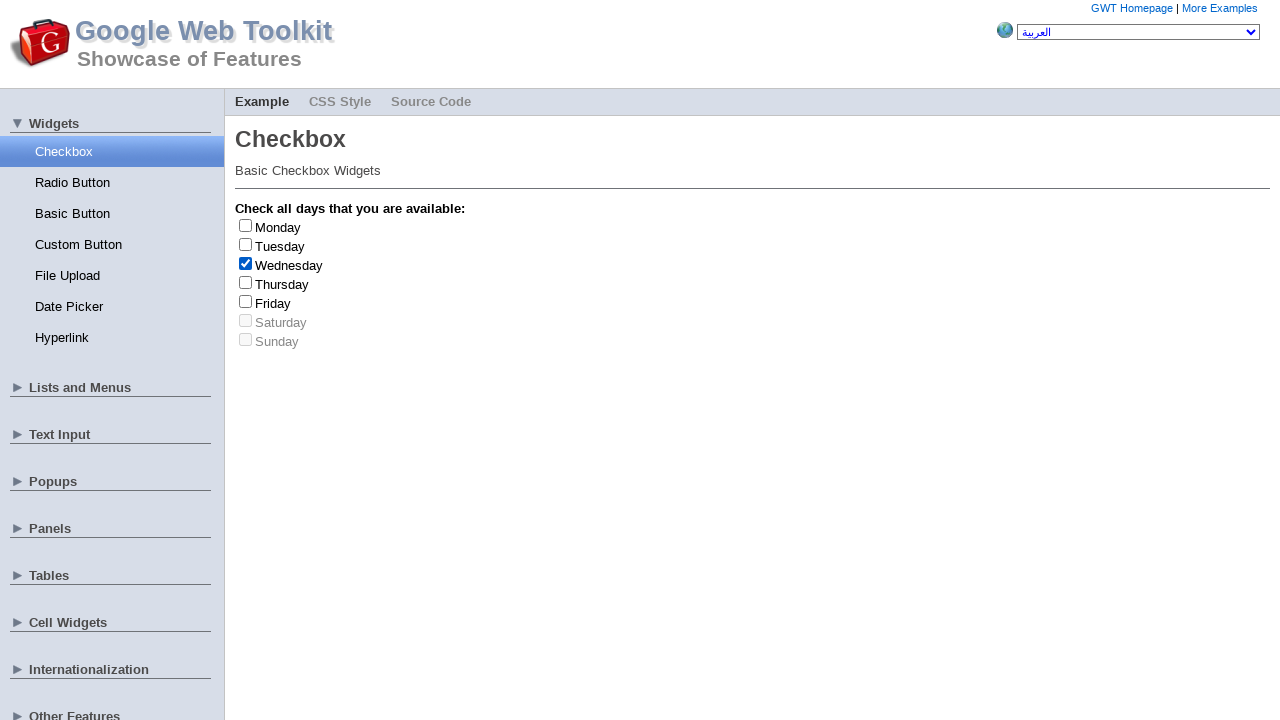

Clicked checkbox at index 2 to uncheck it at (246, 263) on input[type='checkbox'] >> nth=2
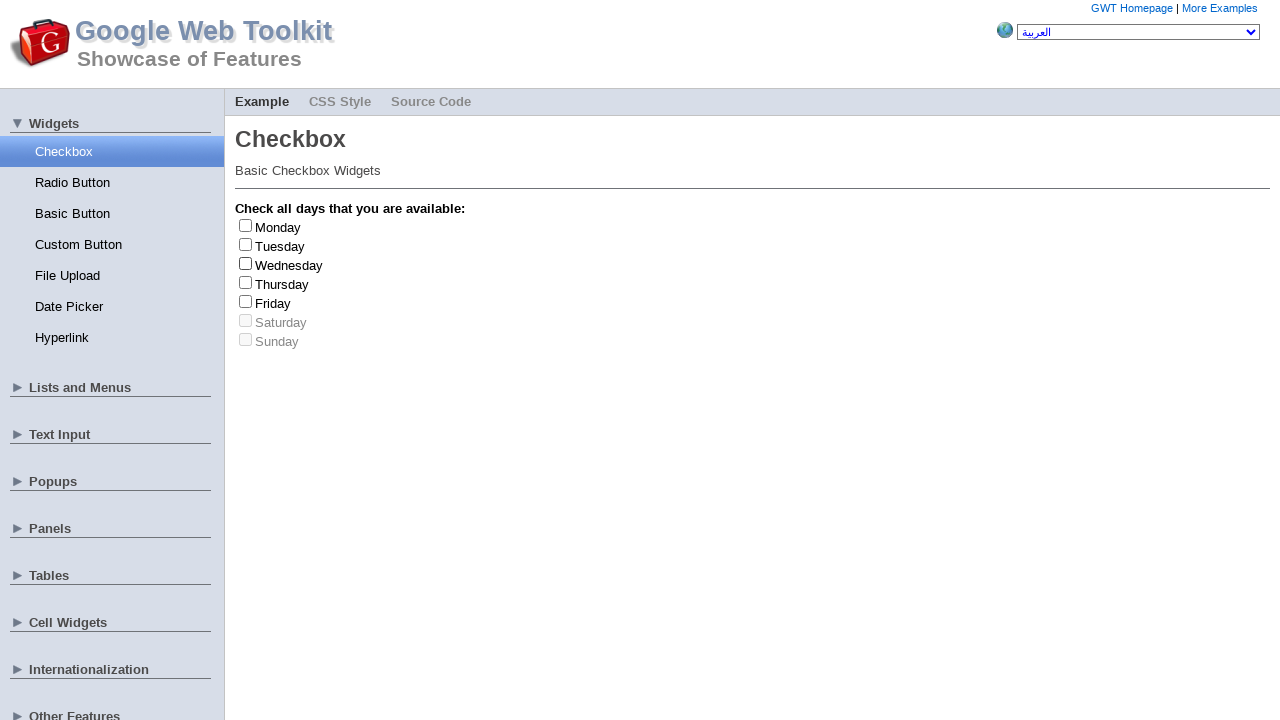

Clicked checkbox at index 3 to check it at (246, 282) on input[type='checkbox'] >> nth=3
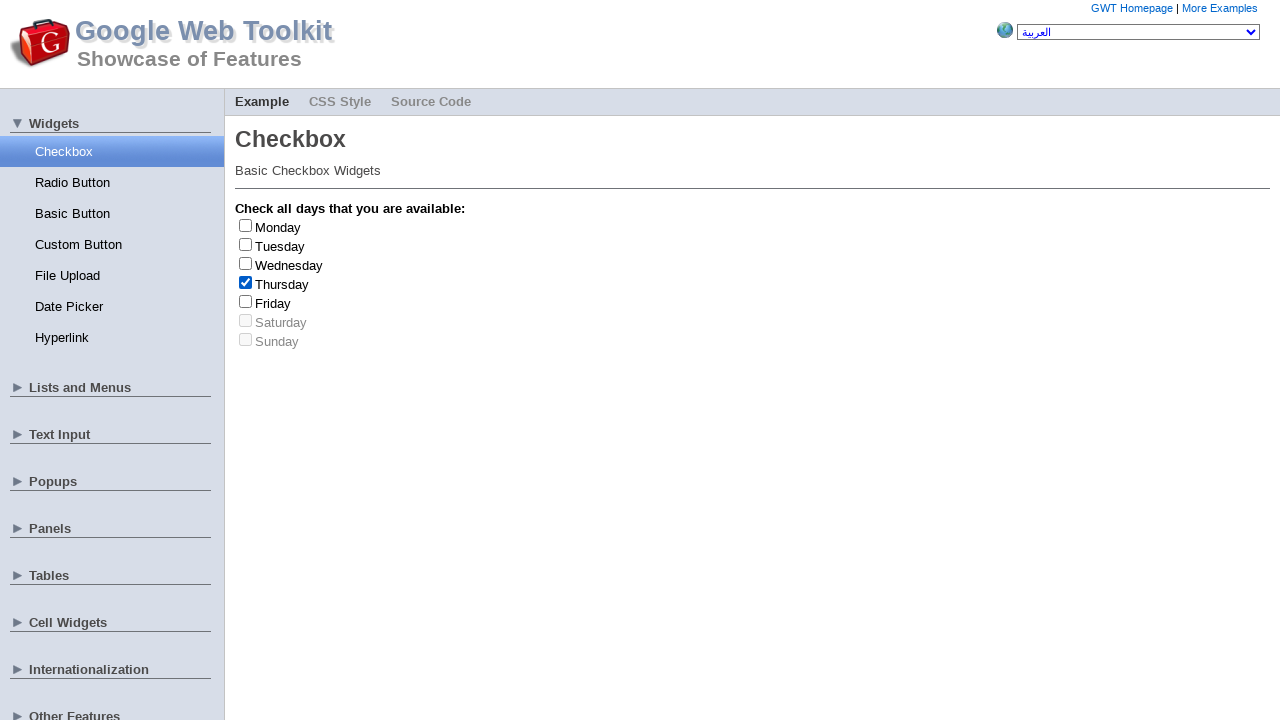

Retrieved label text: Thursday
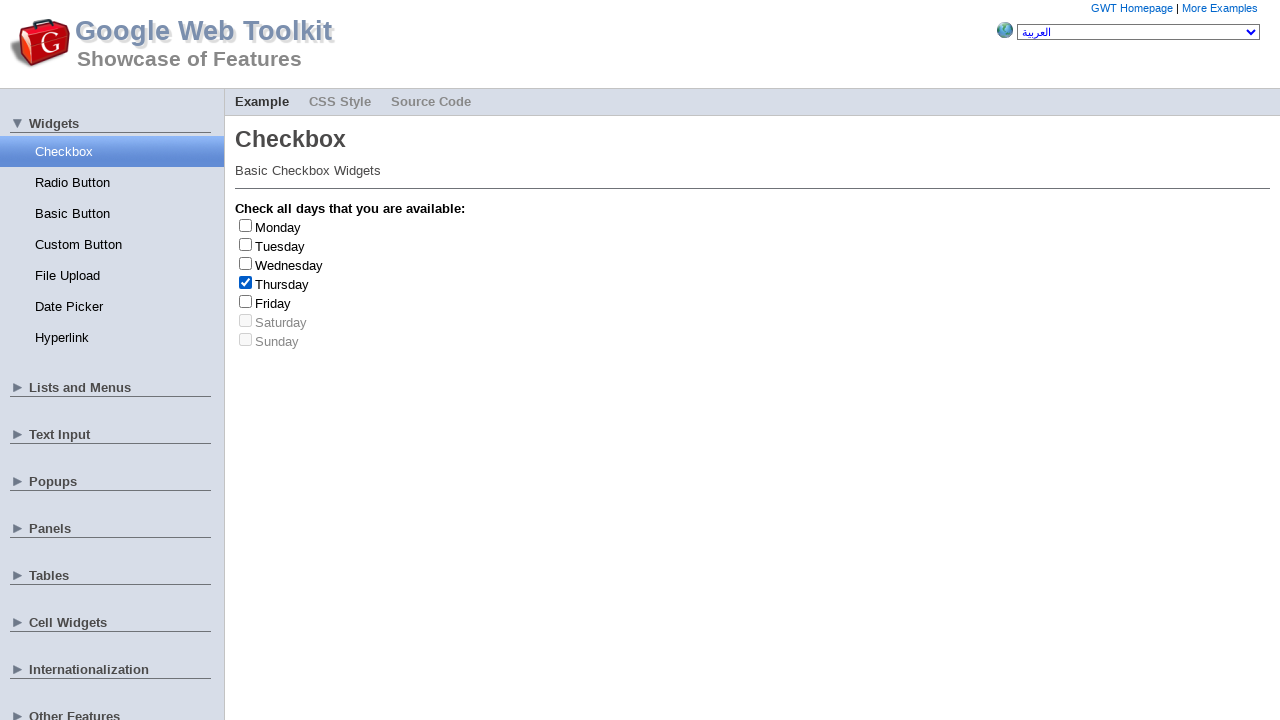

Clicked checkbox at index 3 to uncheck it at (246, 282) on input[type='checkbox'] >> nth=3
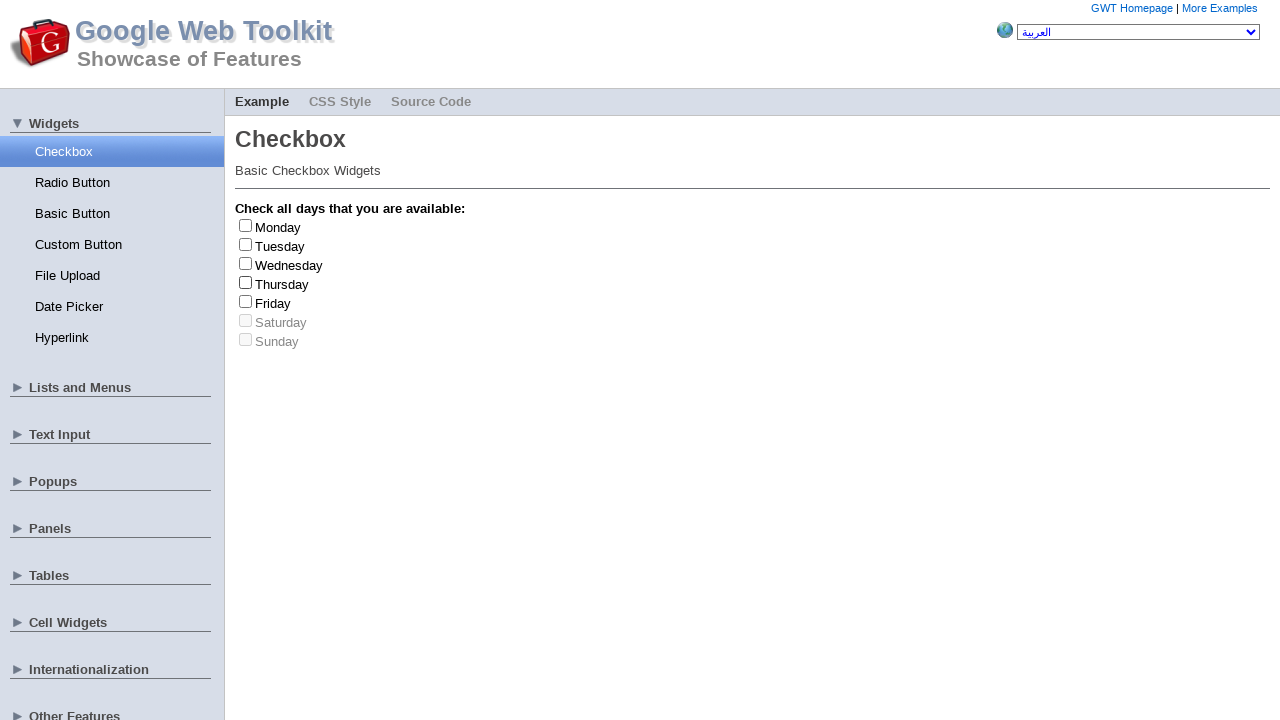

Clicked checkbox at index 0 to check it at (246, 225) on input[type='checkbox'] >> nth=0
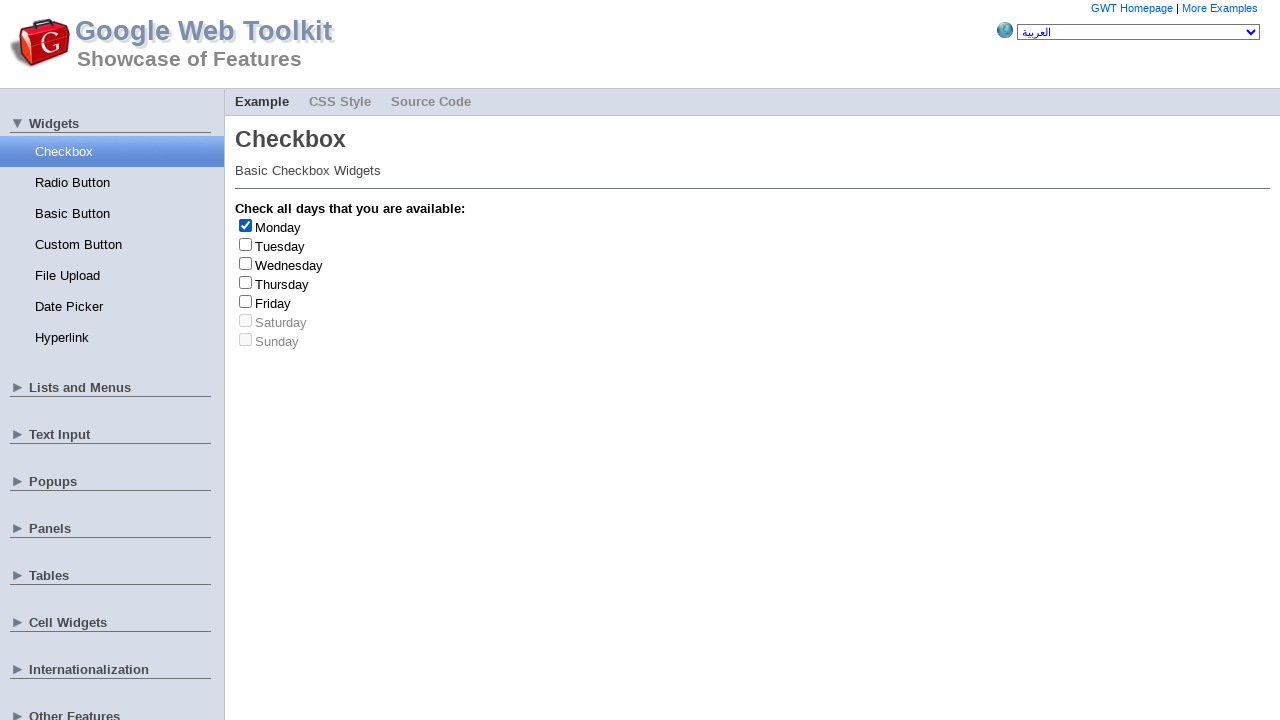

Retrieved label text: Monday
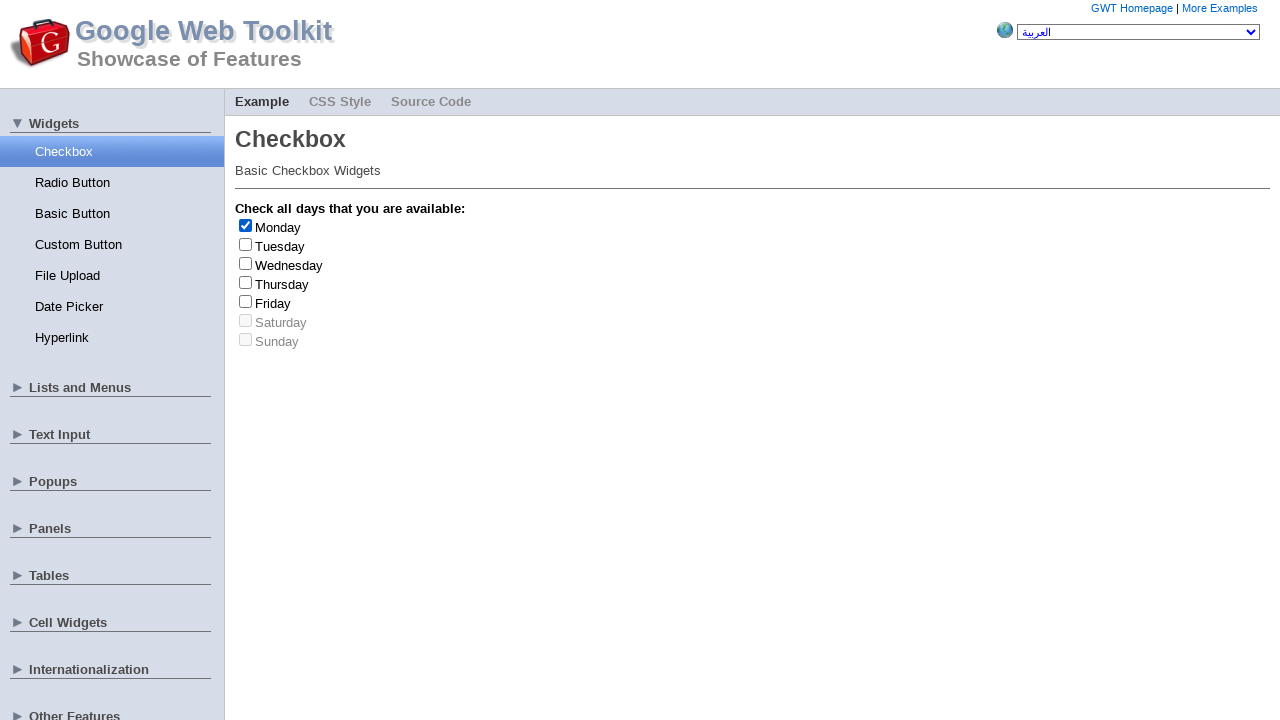

Clicked checkbox at index 0 to uncheck it at (246, 225) on input[type='checkbox'] >> nth=0
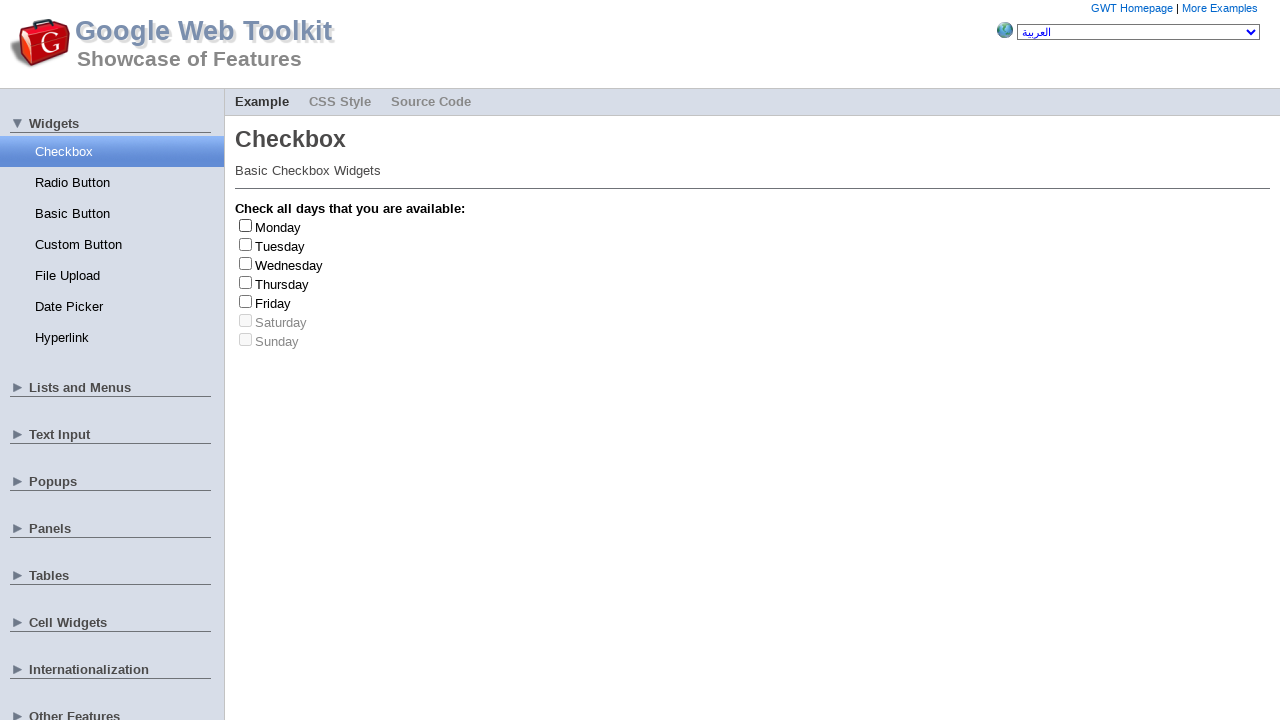

Clicked checkbox at index 0 to check it at (246, 225) on input[type='checkbox'] >> nth=0
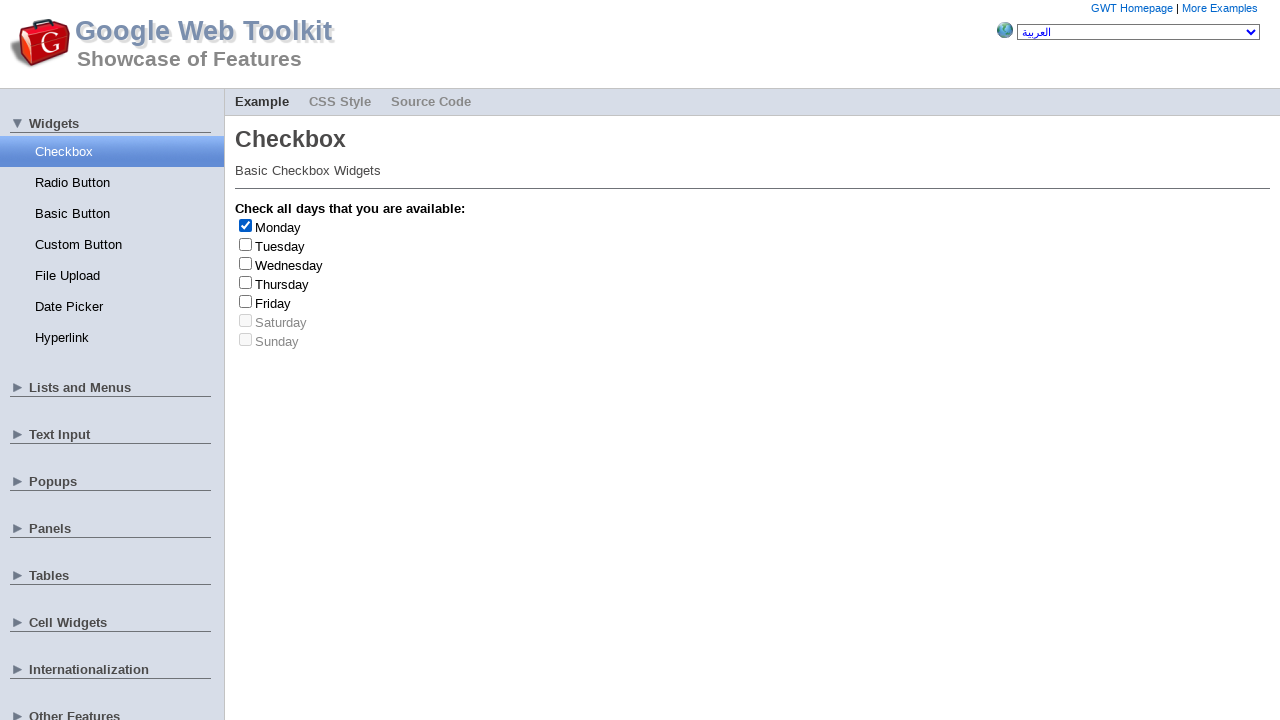

Retrieved label text: Monday
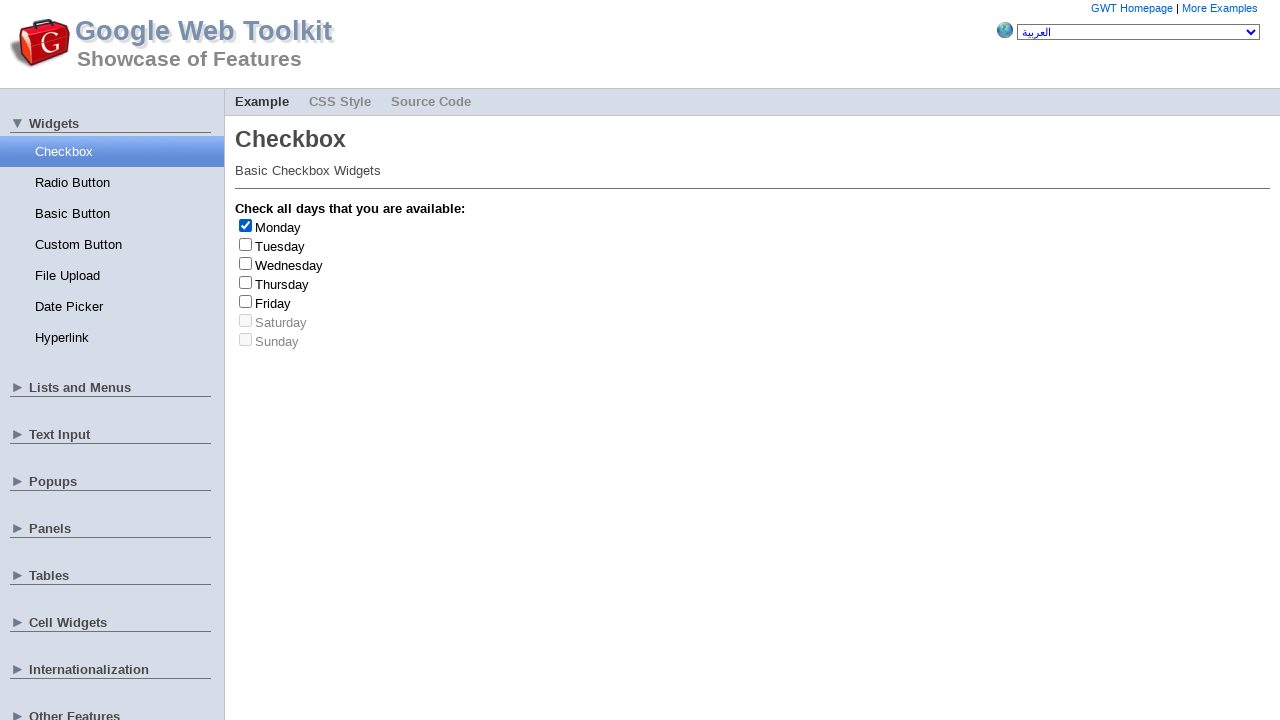

Clicked checkbox at index 0 to uncheck it at (246, 225) on input[type='checkbox'] >> nth=0
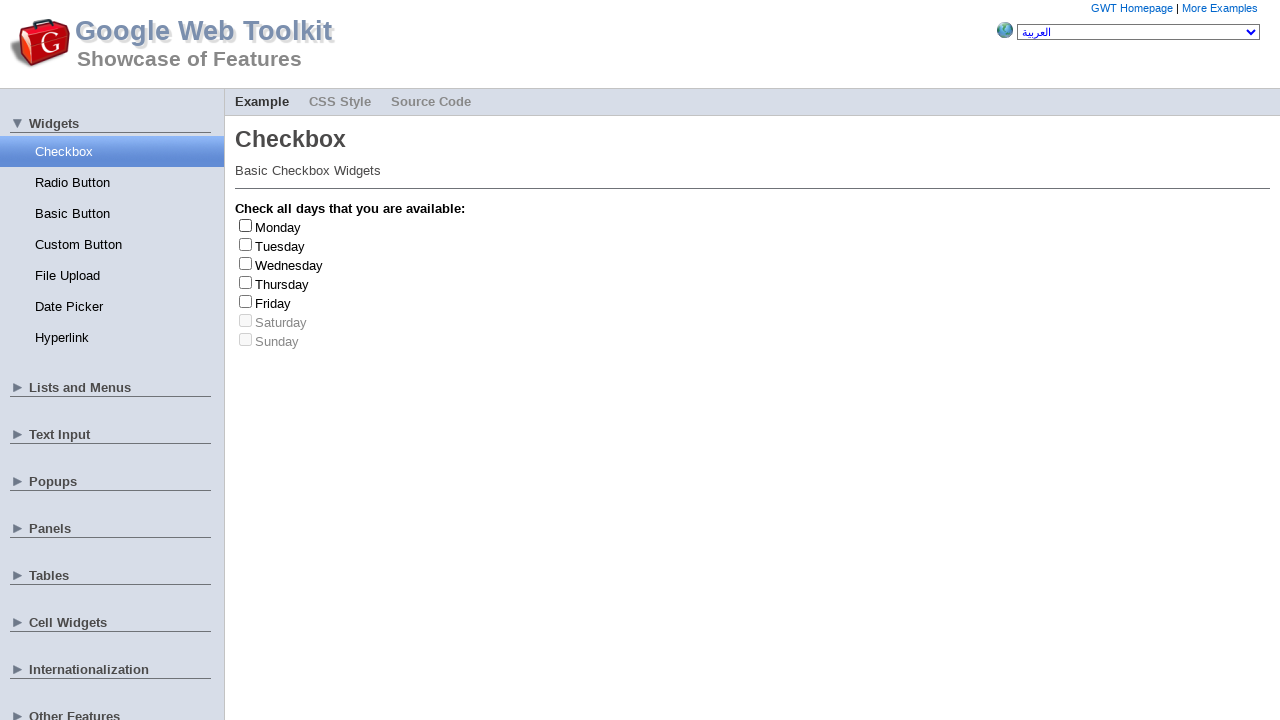

Clicked checkbox at index 0 to check it at (246, 225) on input[type='checkbox'] >> nth=0
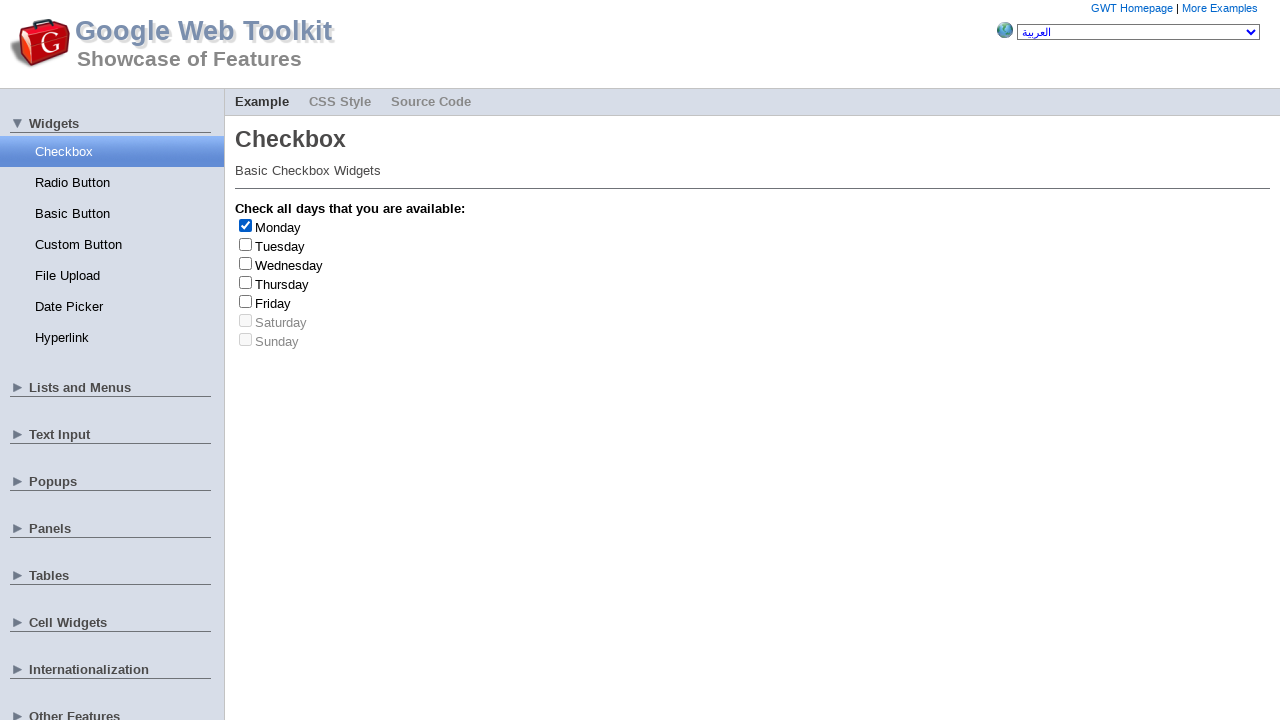

Retrieved label text: Monday
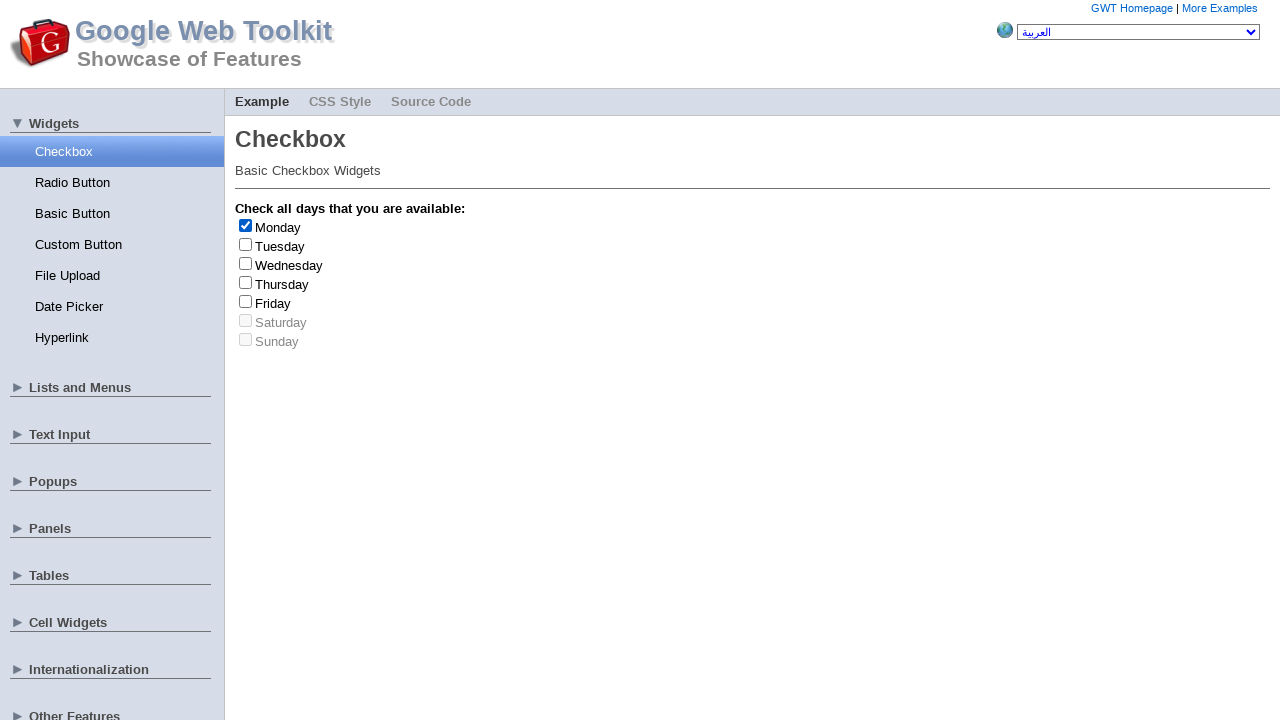

Clicked checkbox at index 0 to uncheck it at (246, 225) on input[type='checkbox'] >> nth=0
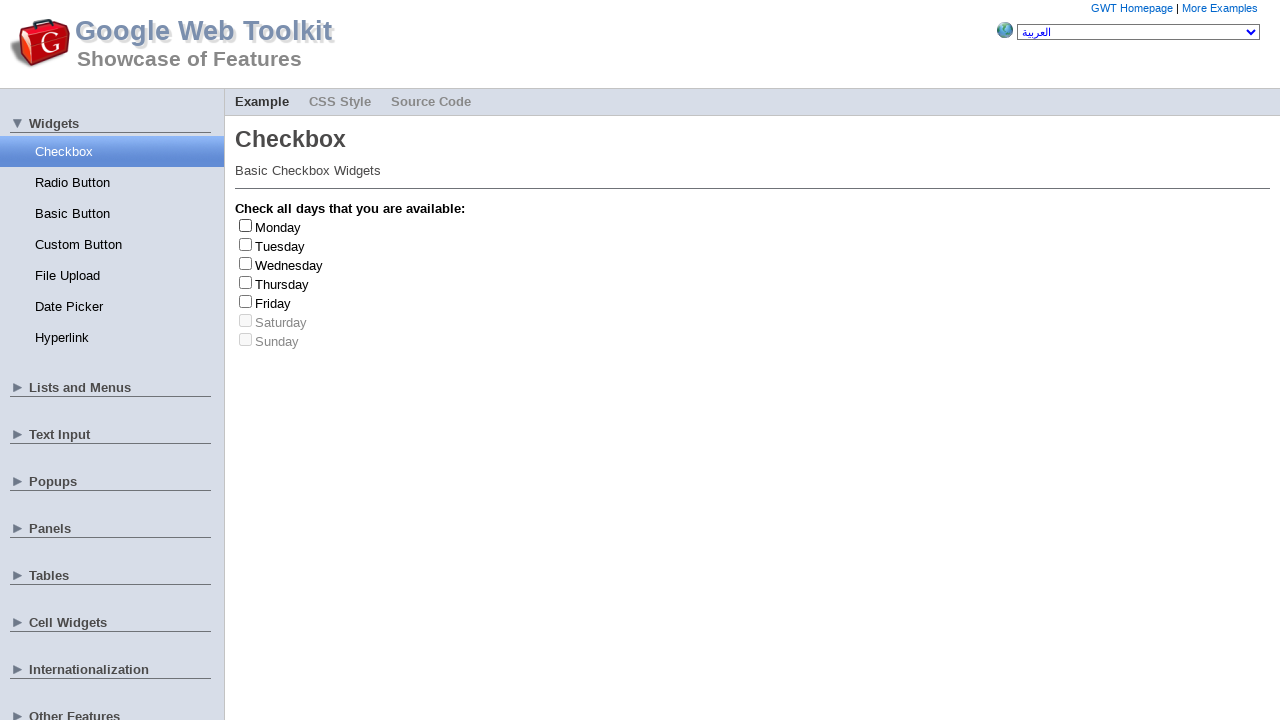

Clicked checkbox at index 0 to check it at (246, 225) on input[type='checkbox'] >> nth=0
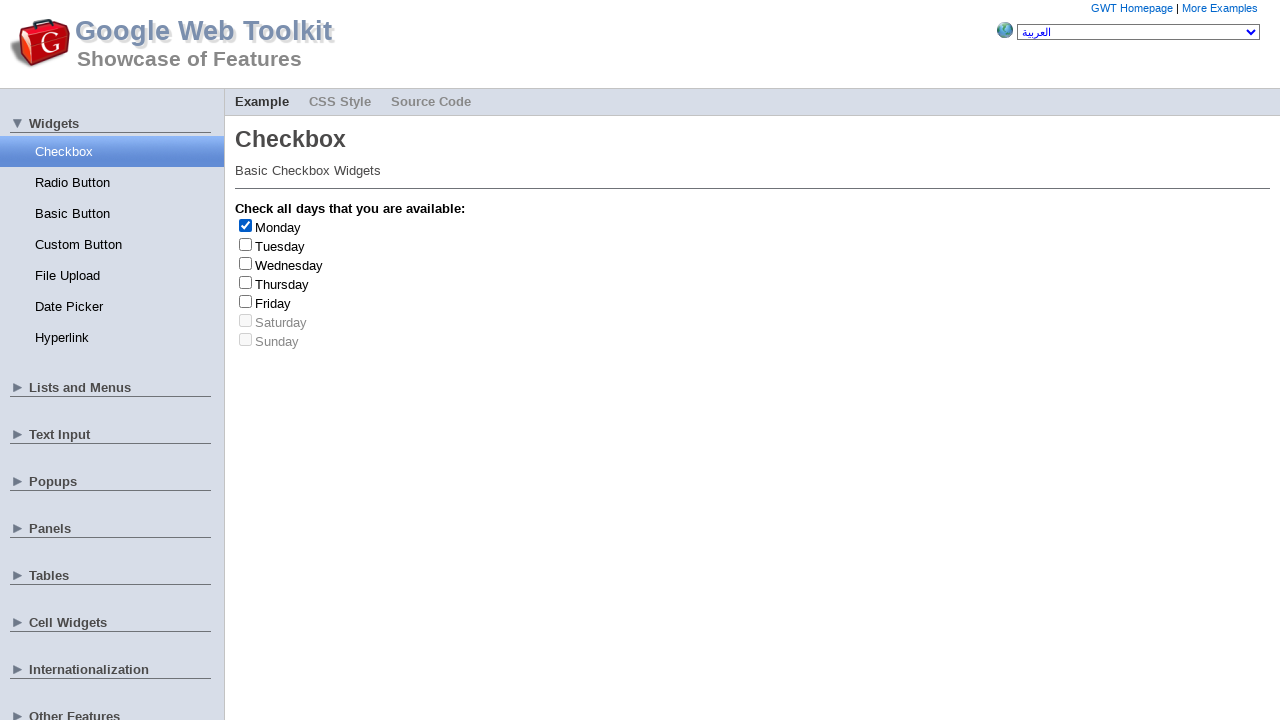

Retrieved label text: Monday
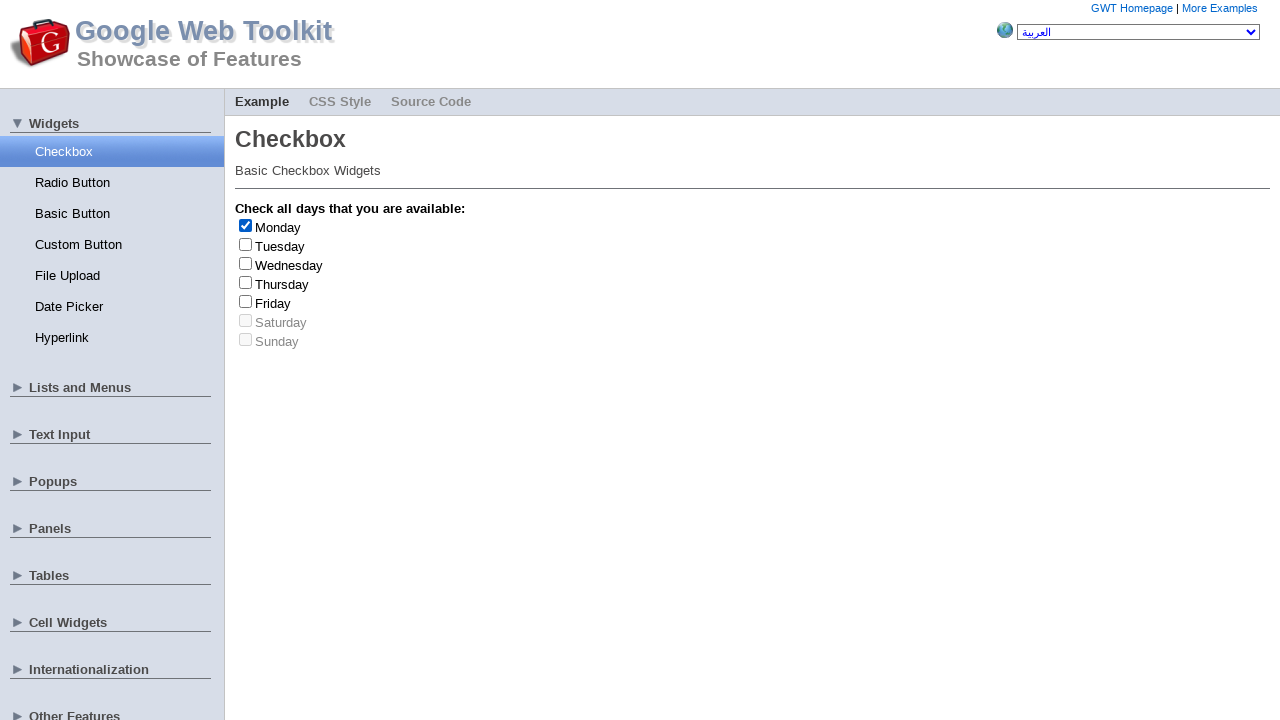

Clicked checkbox at index 0 to uncheck it at (246, 225) on input[type='checkbox'] >> nth=0
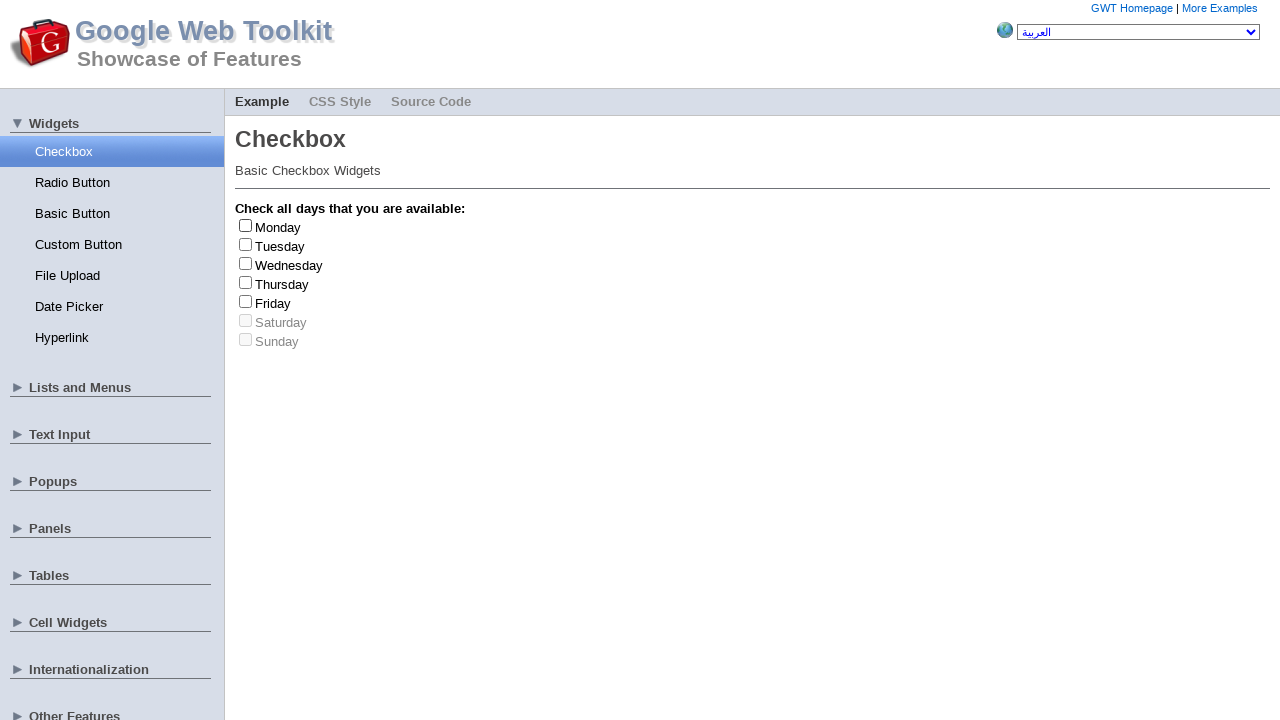

Clicked checkbox at index 4 to check it at (246, 301) on input[type='checkbox'] >> nth=4
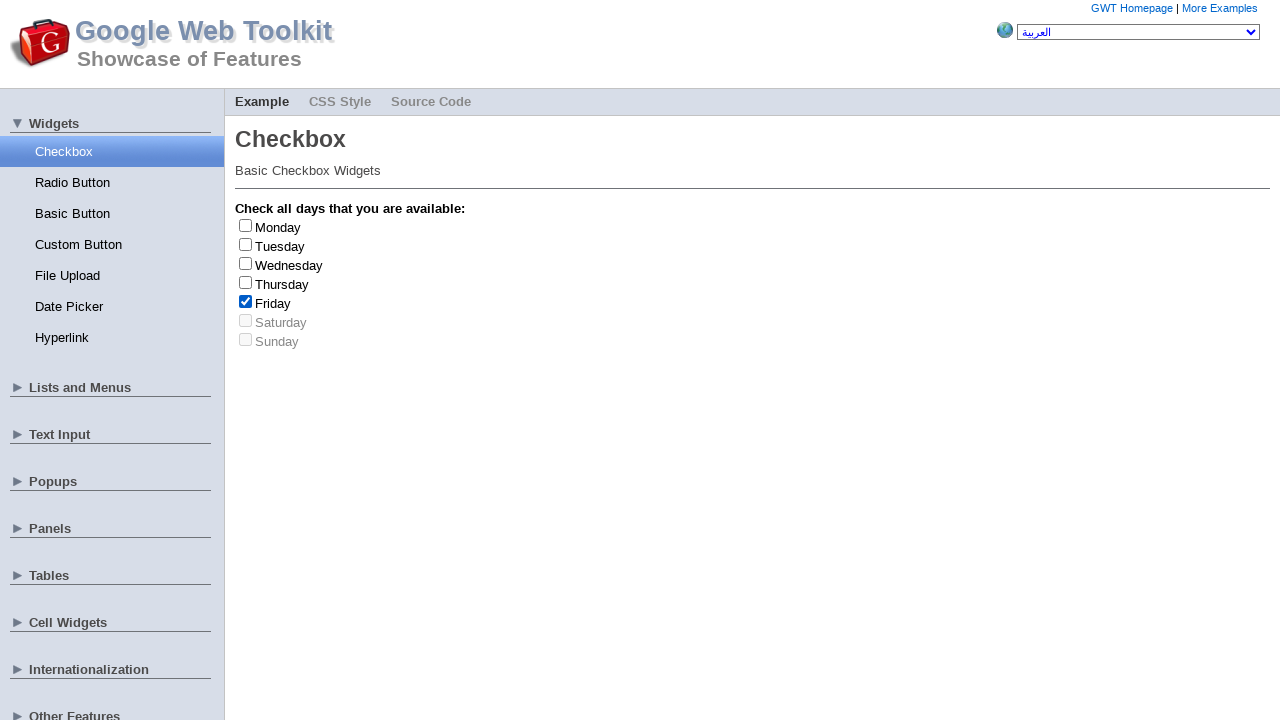

Retrieved label text: Friday
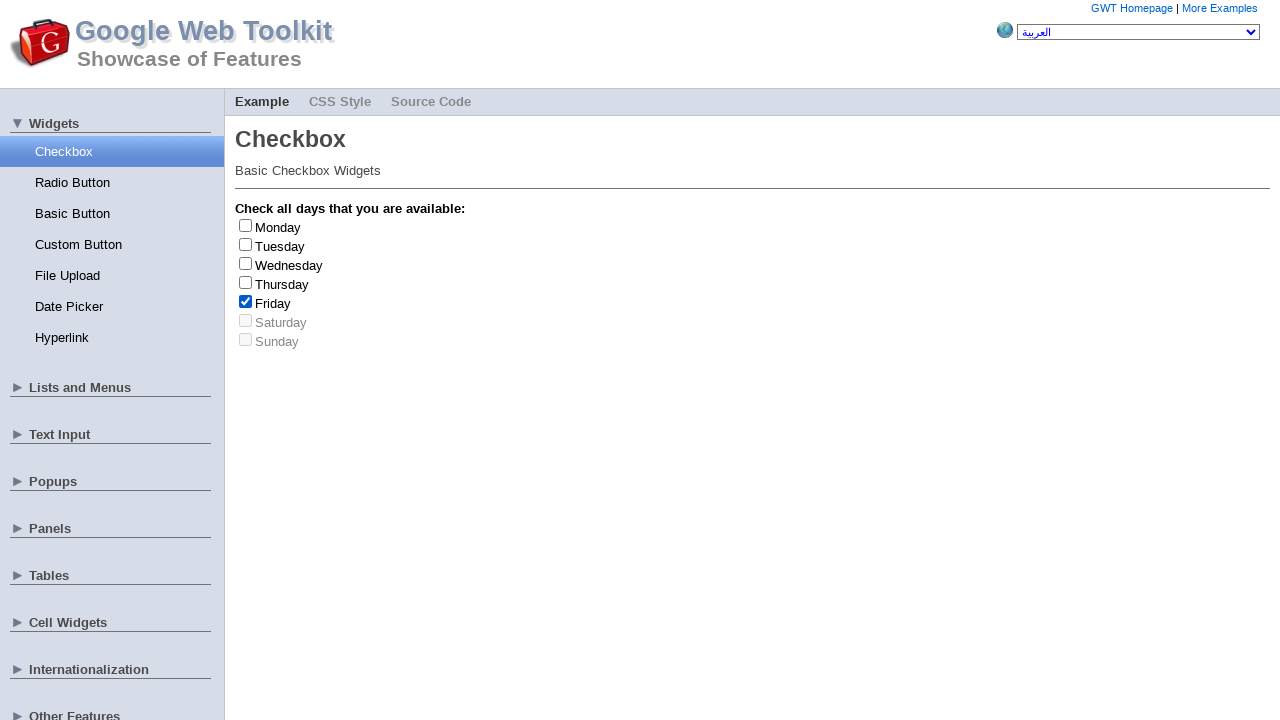

Clicked checkbox at index 4 to uncheck it at (246, 301) on input[type='checkbox'] >> nth=4
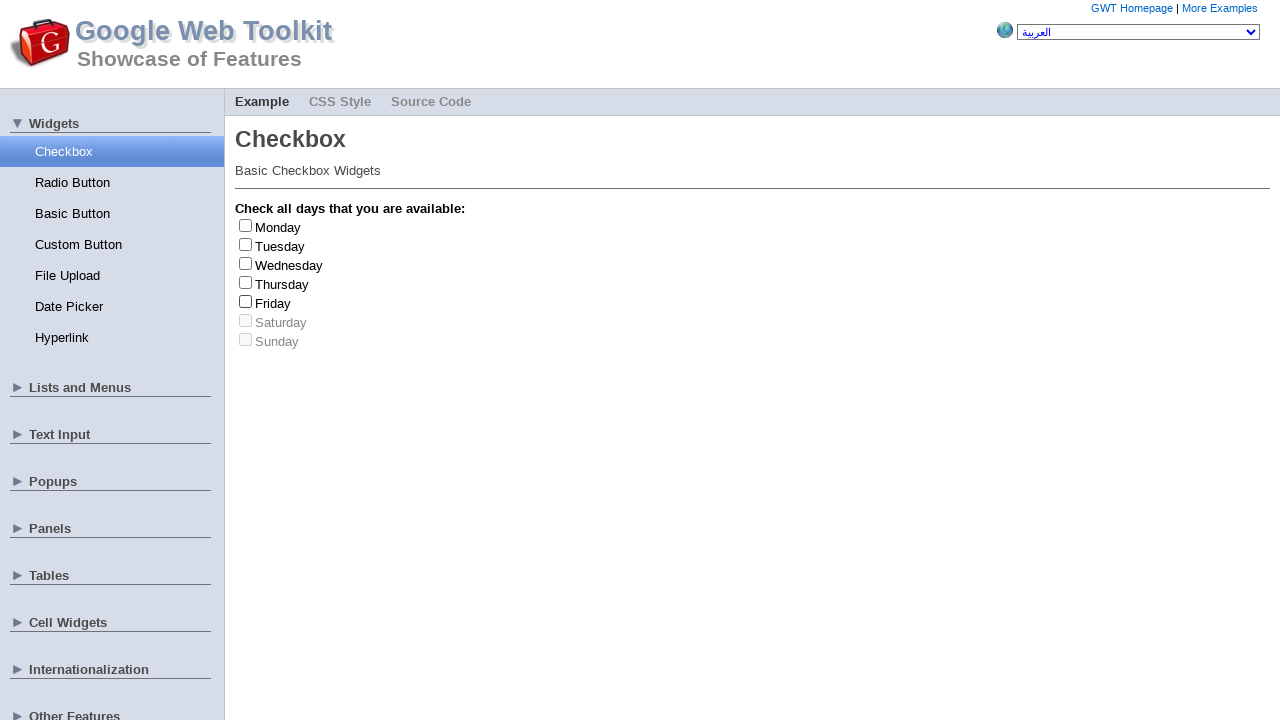

Friday checked and unchecked (count: 3/3)
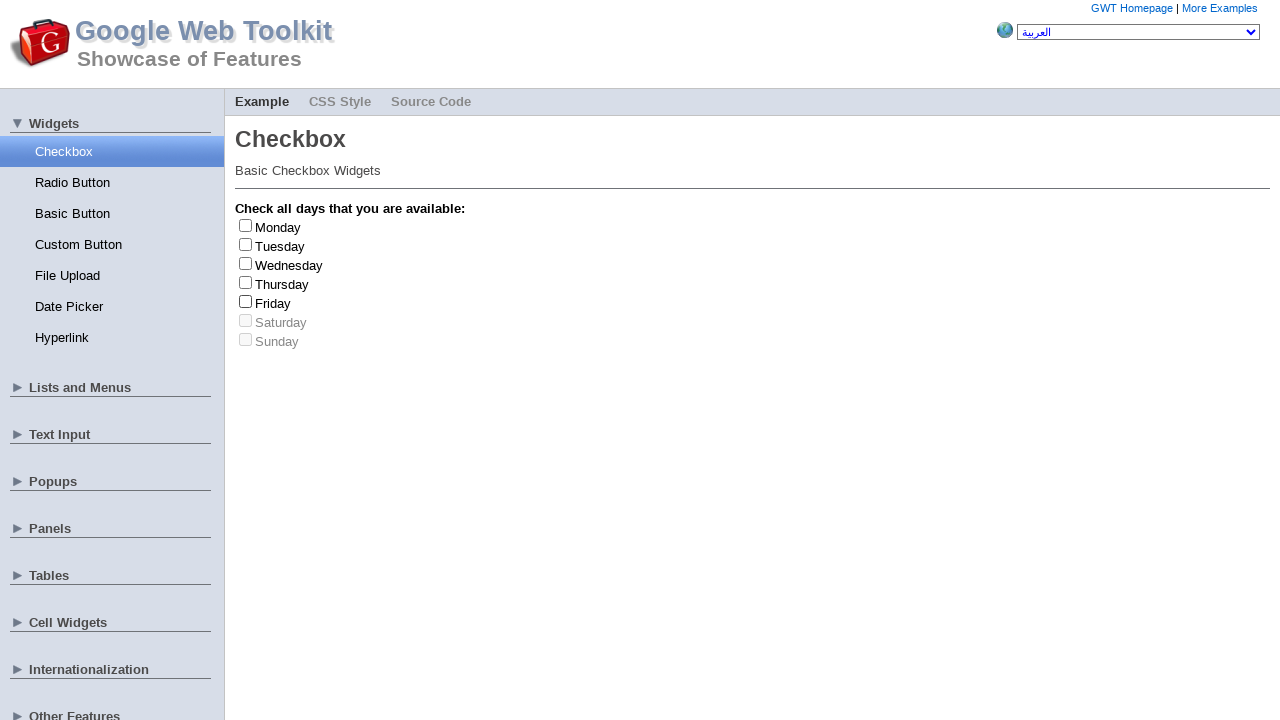

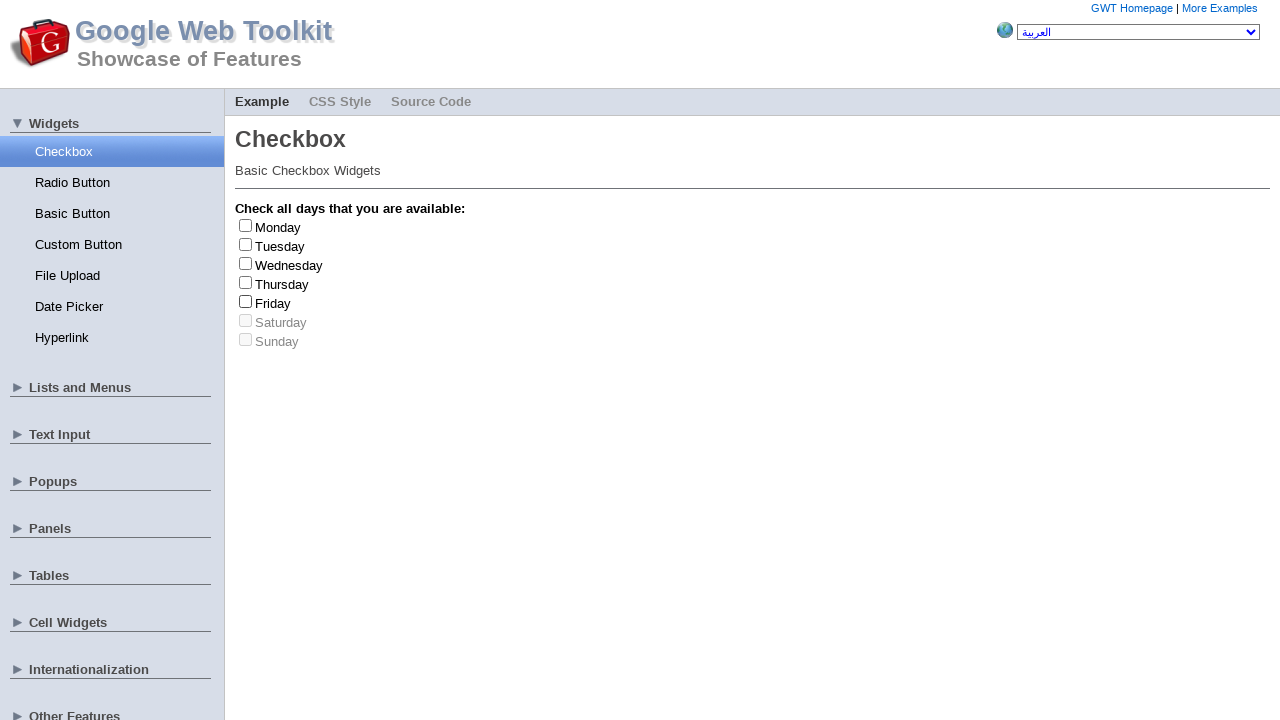